Tests infinite scrolling functionality by repeatedly pressing PAGE_DOWN to scroll through a dynamically loading page, simulating user scroll behavior on infinite scroll implementations.

Starting URL: http://scrollmagic.io/examples/advanced/infinite_scrolling.html

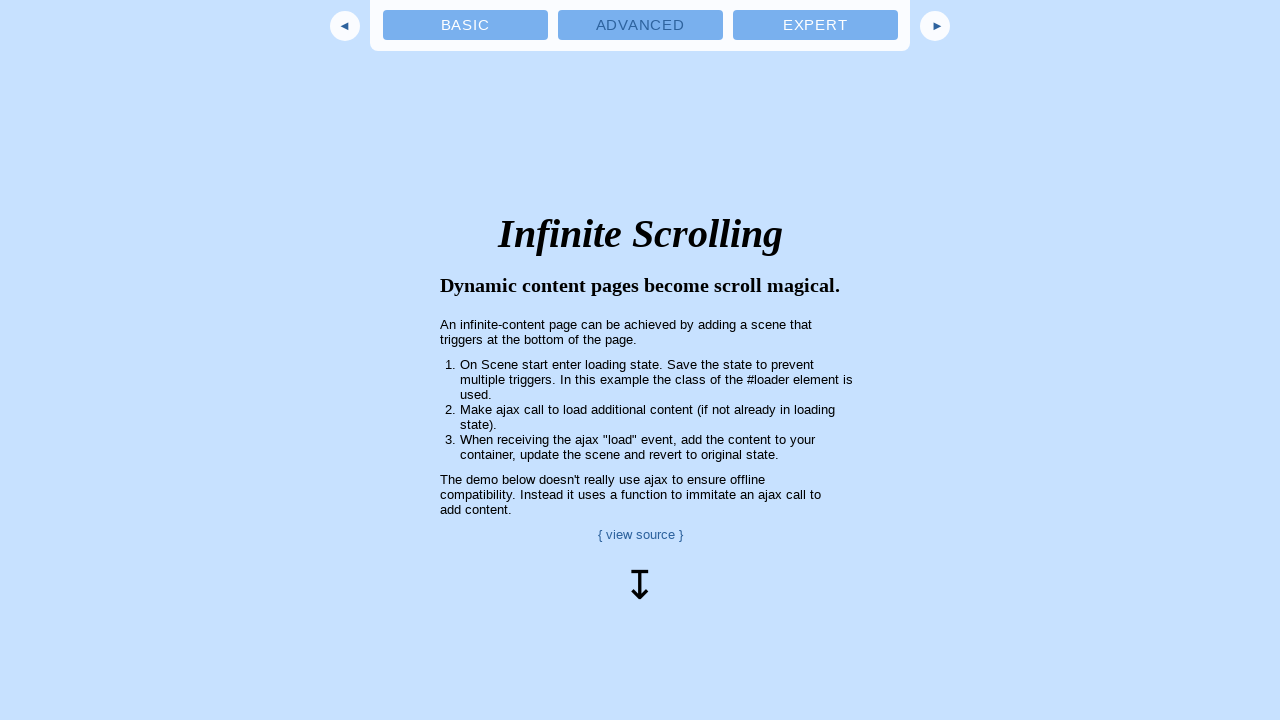

Page DOM content loaded
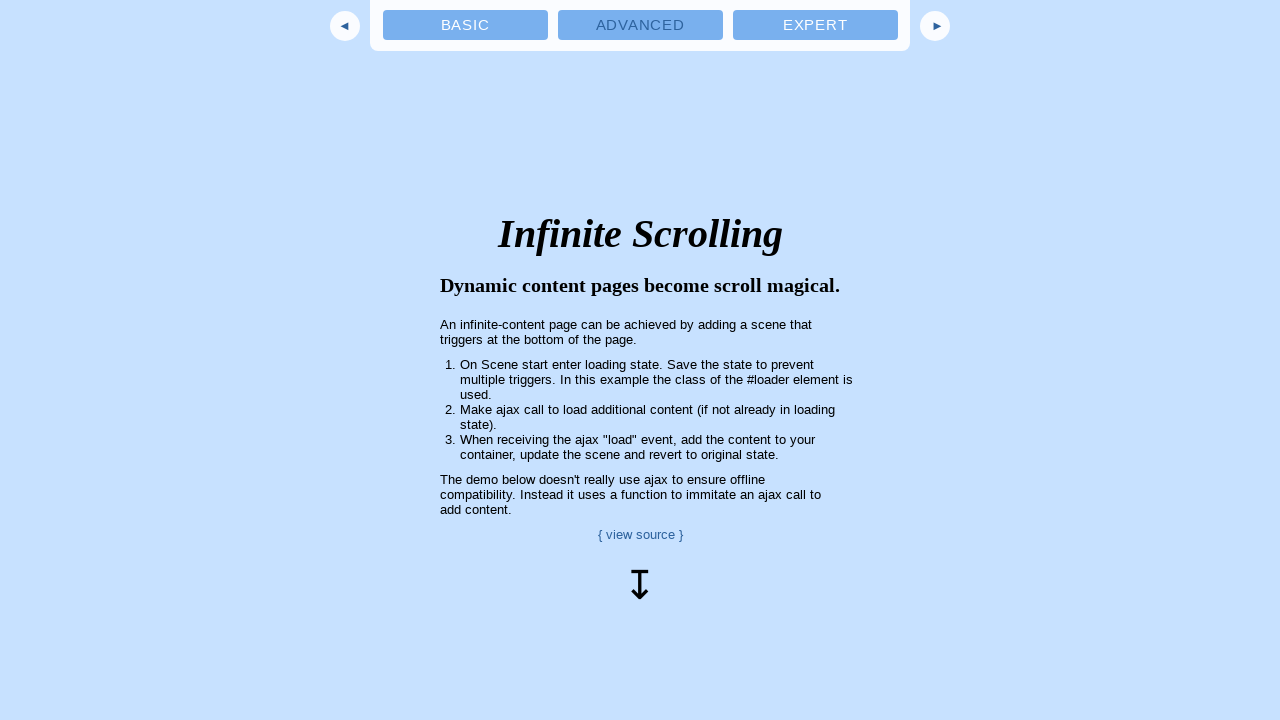

Waited 1 second for page to fully initialize
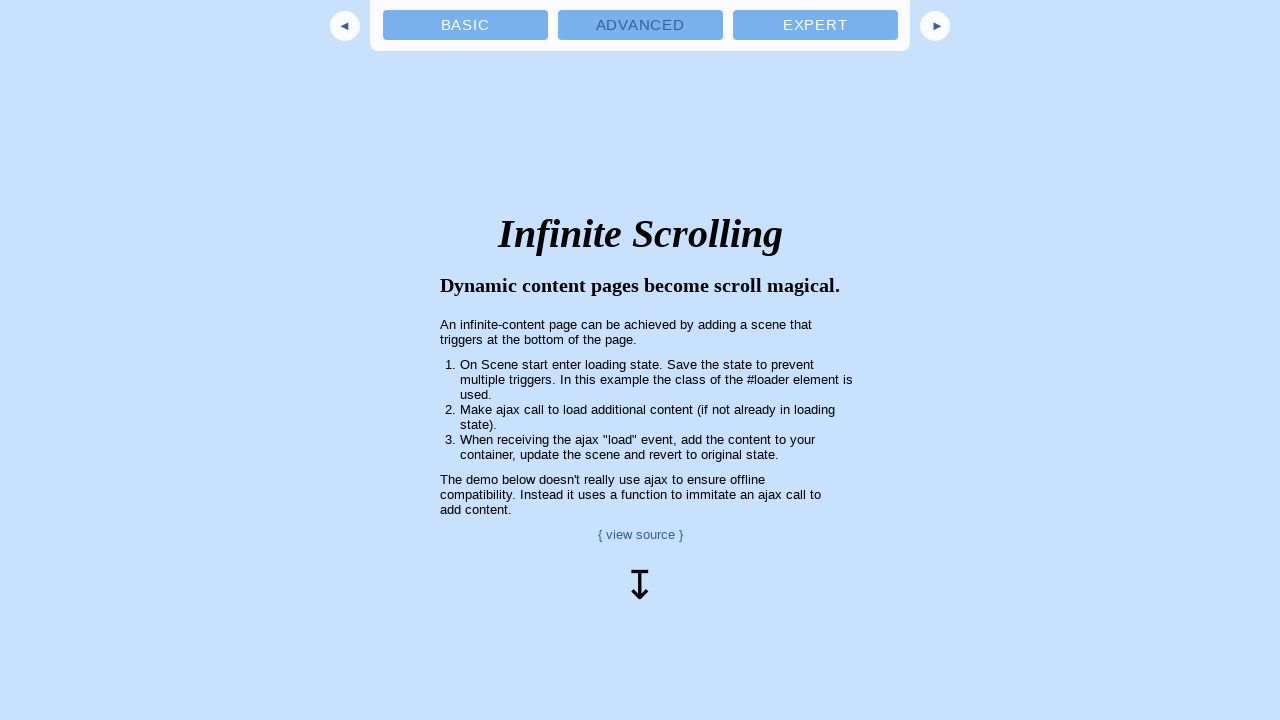

Pressed PAGE_DOWN to scroll down the infinite scrolling page
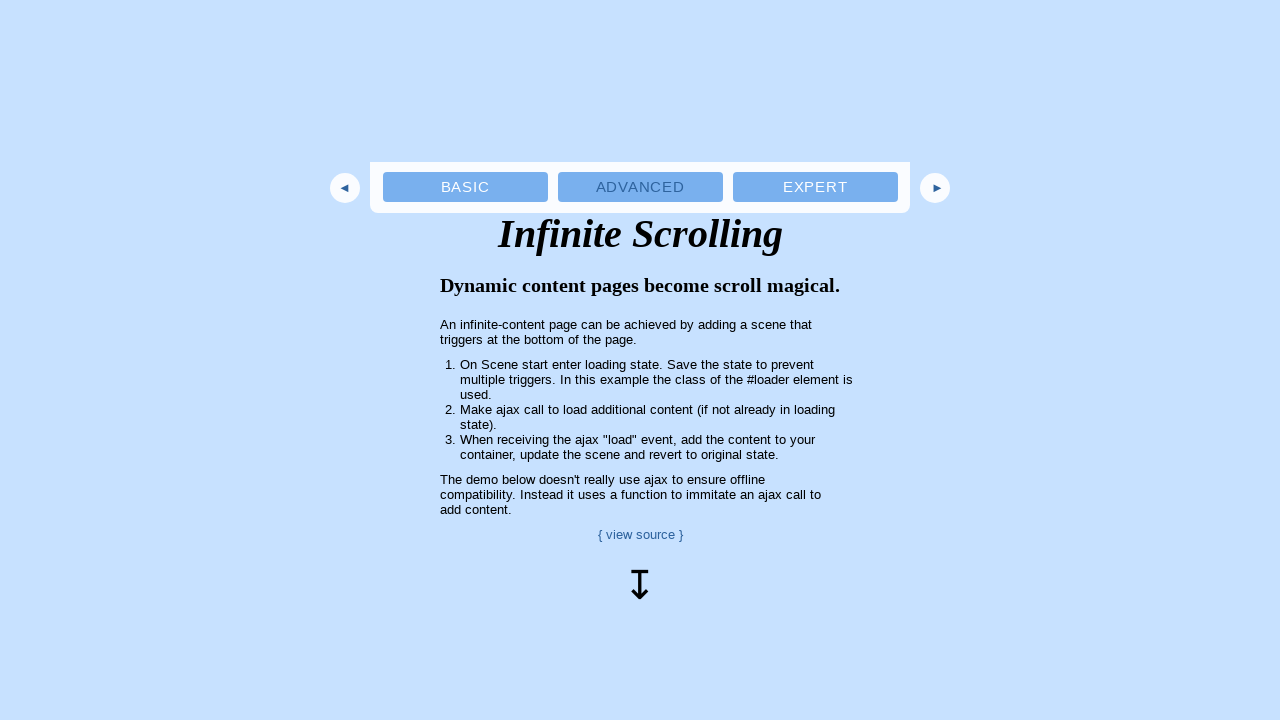

Waited 500ms for dynamic content to load after scroll
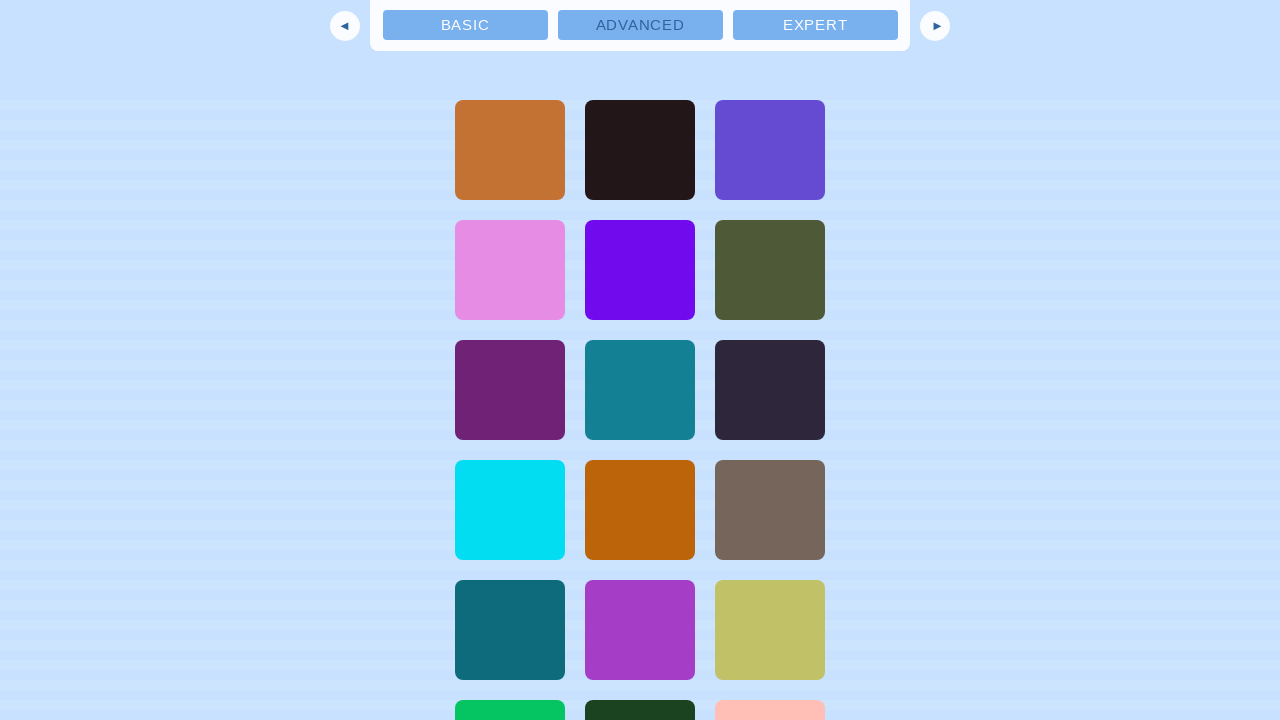

Pressed PAGE_DOWN to scroll down the infinite scrolling page
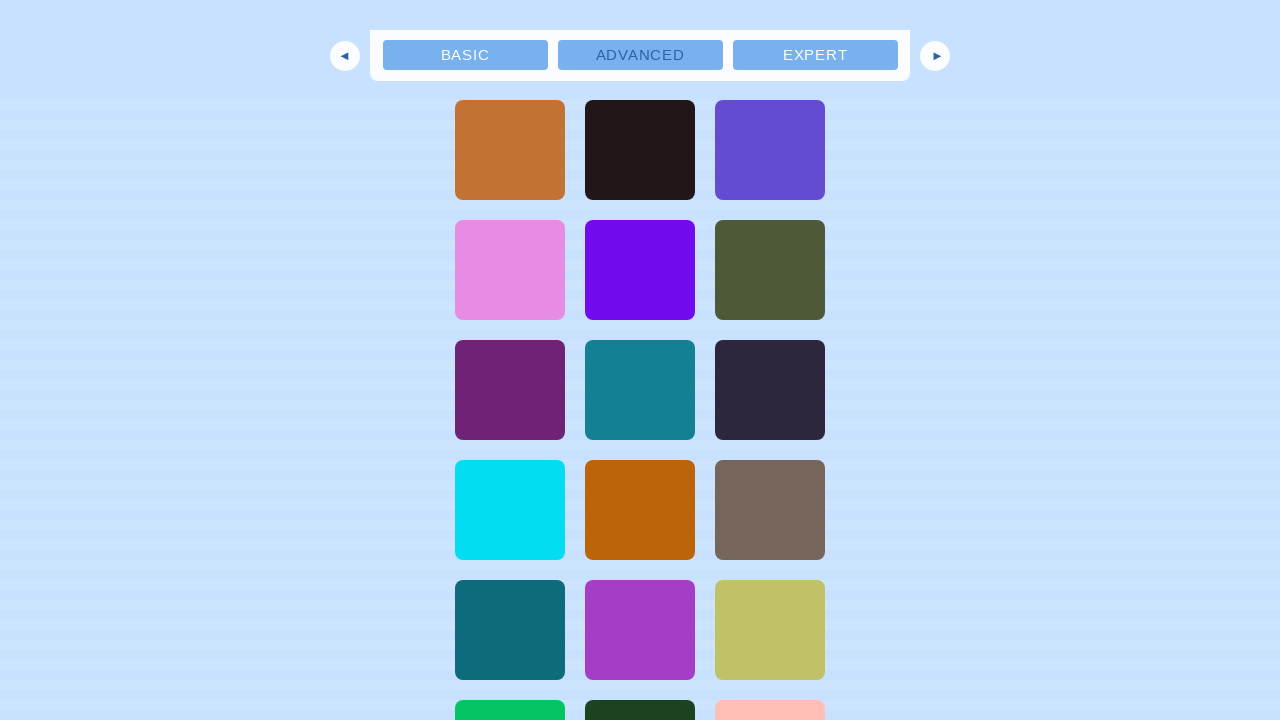

Waited 500ms for dynamic content to load after scroll
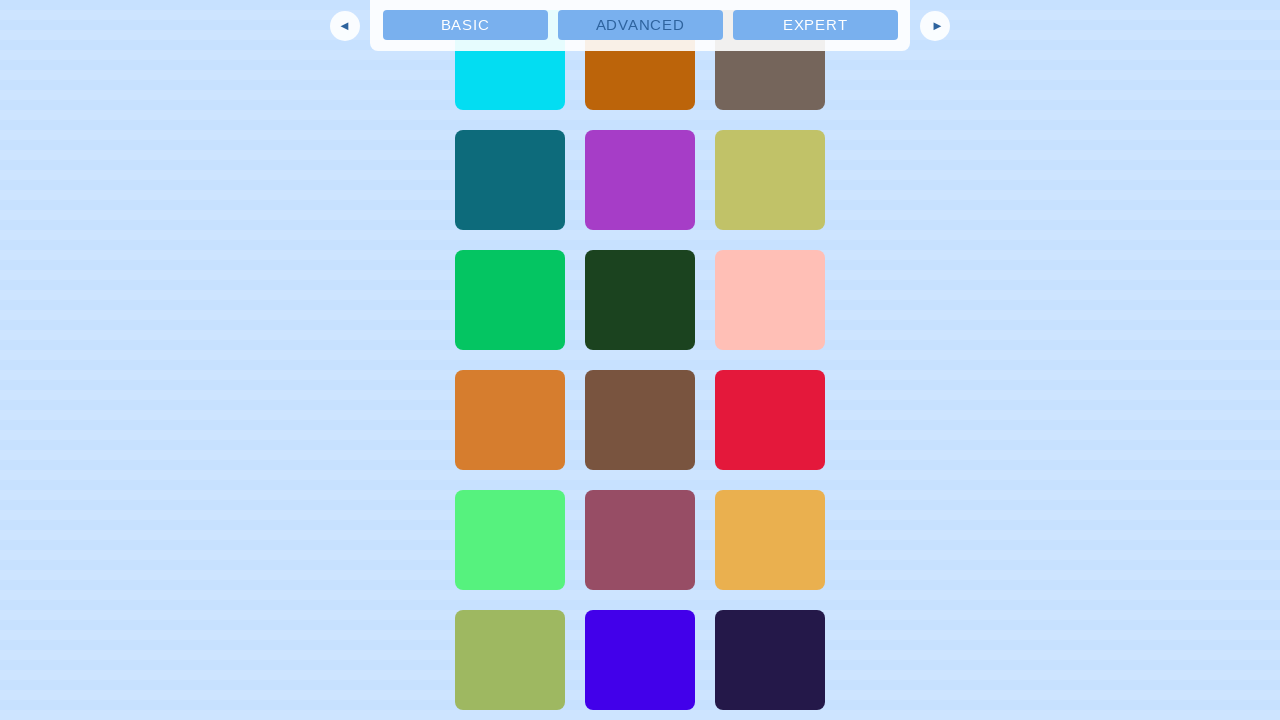

Pressed PAGE_DOWN to scroll down the infinite scrolling page
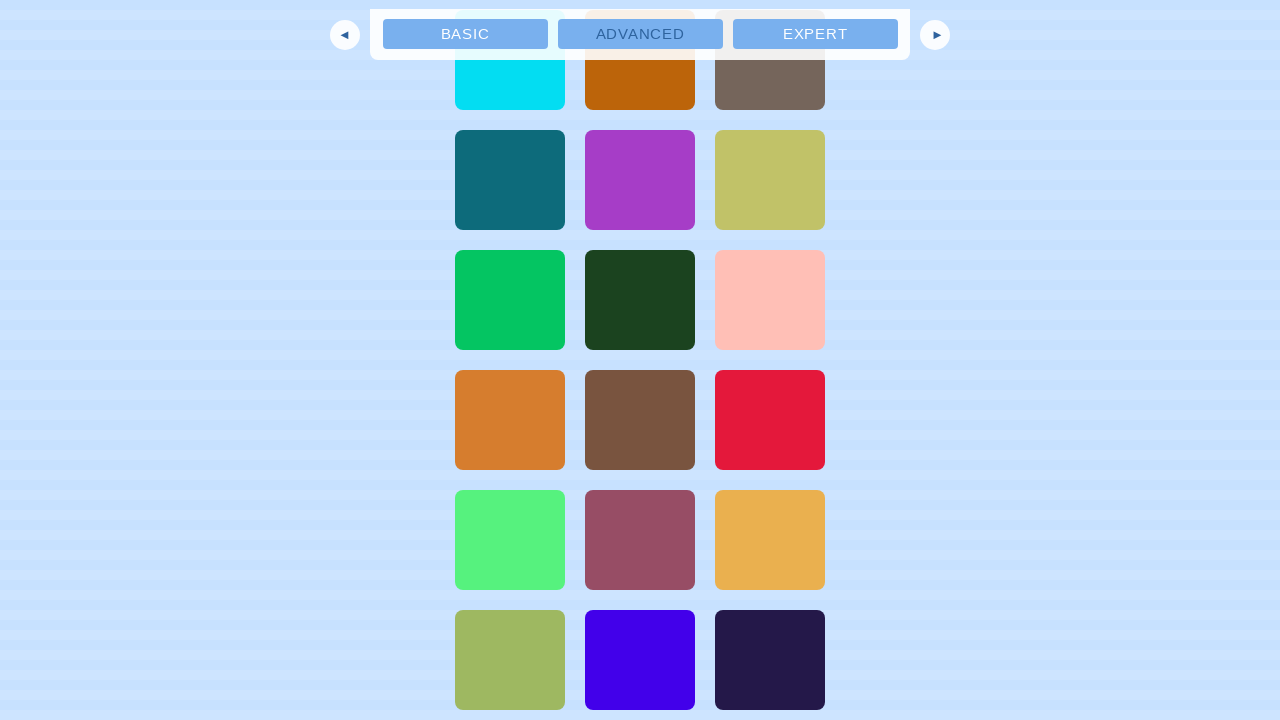

Waited 500ms for dynamic content to load after scroll
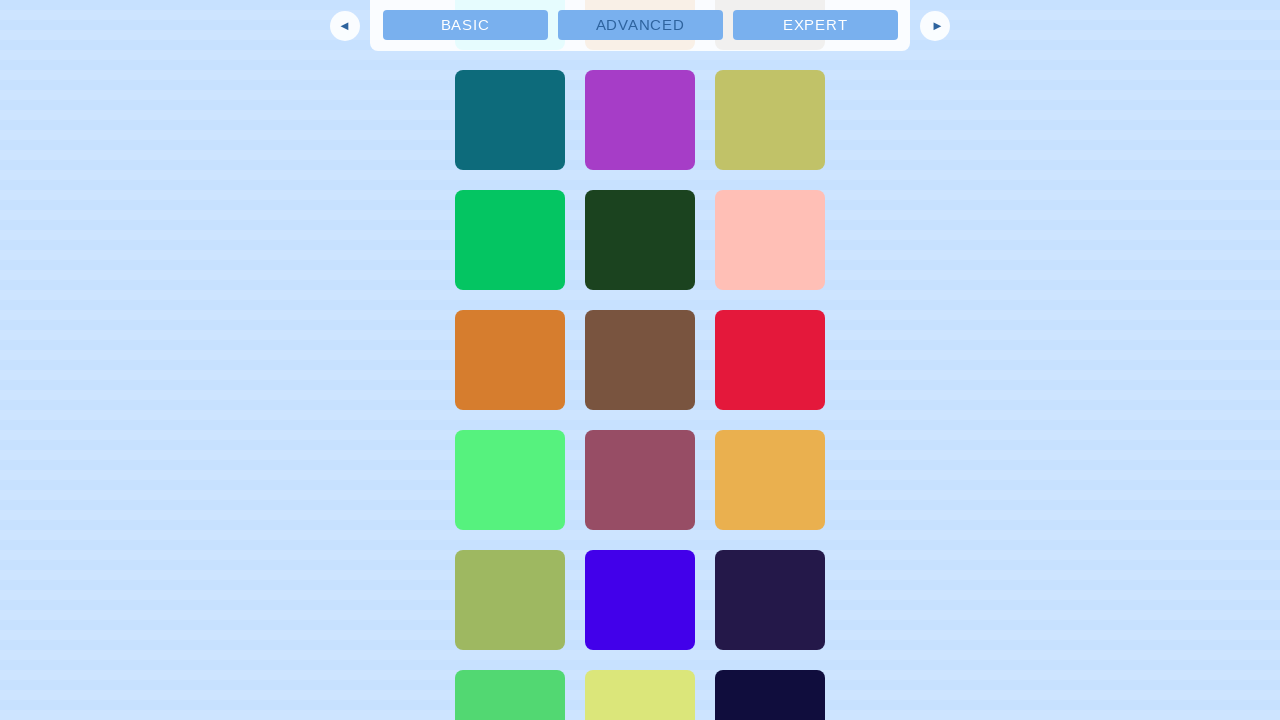

Pressed PAGE_DOWN to scroll down the infinite scrolling page
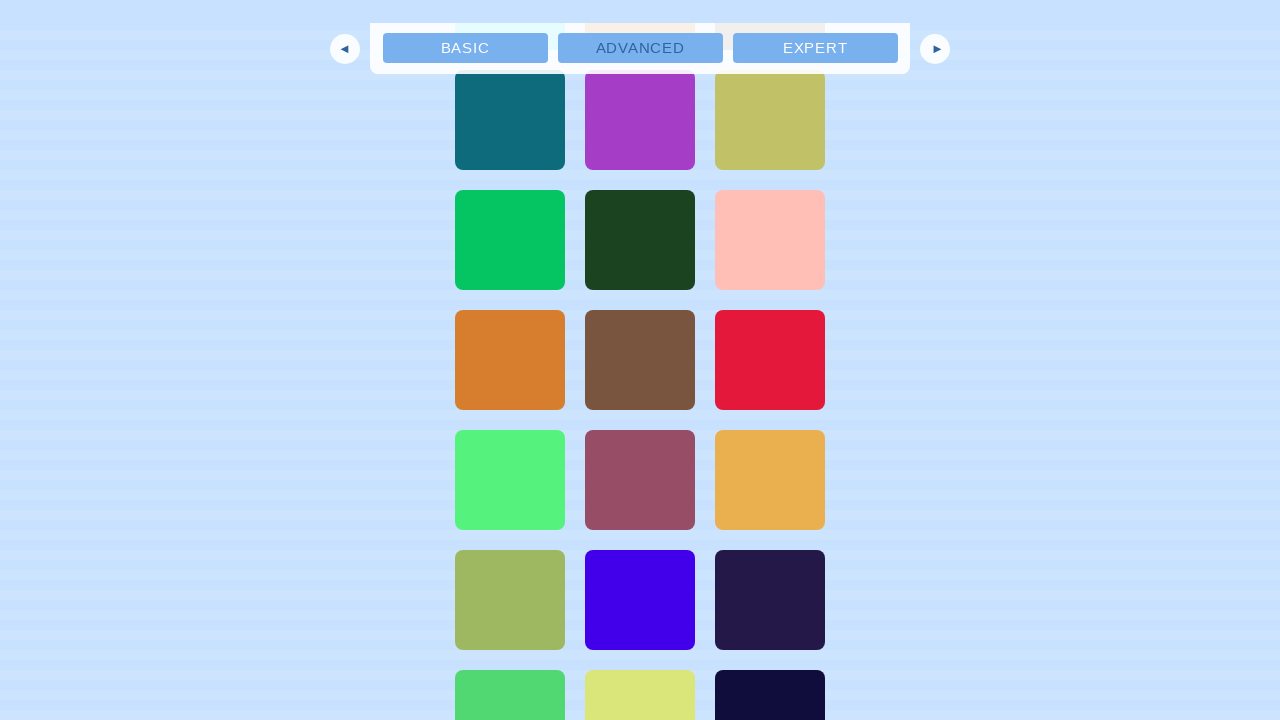

Waited 500ms for dynamic content to load after scroll
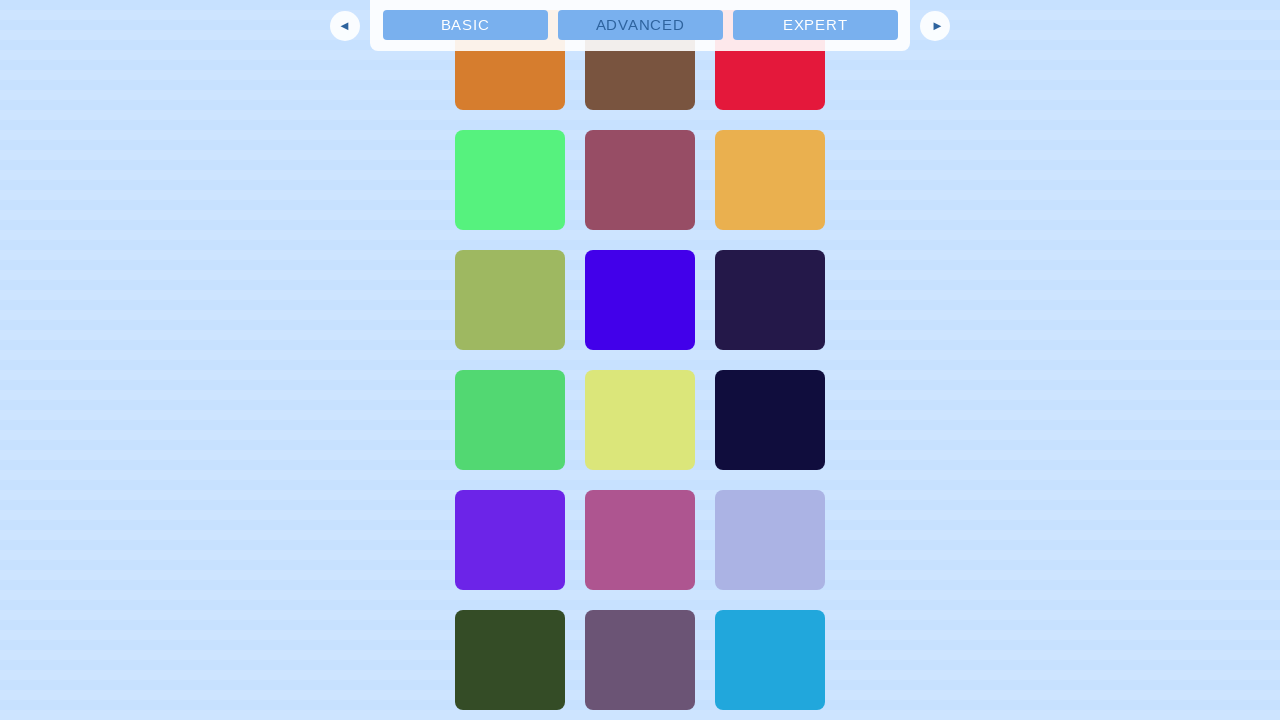

Pressed PAGE_DOWN to scroll down the infinite scrolling page
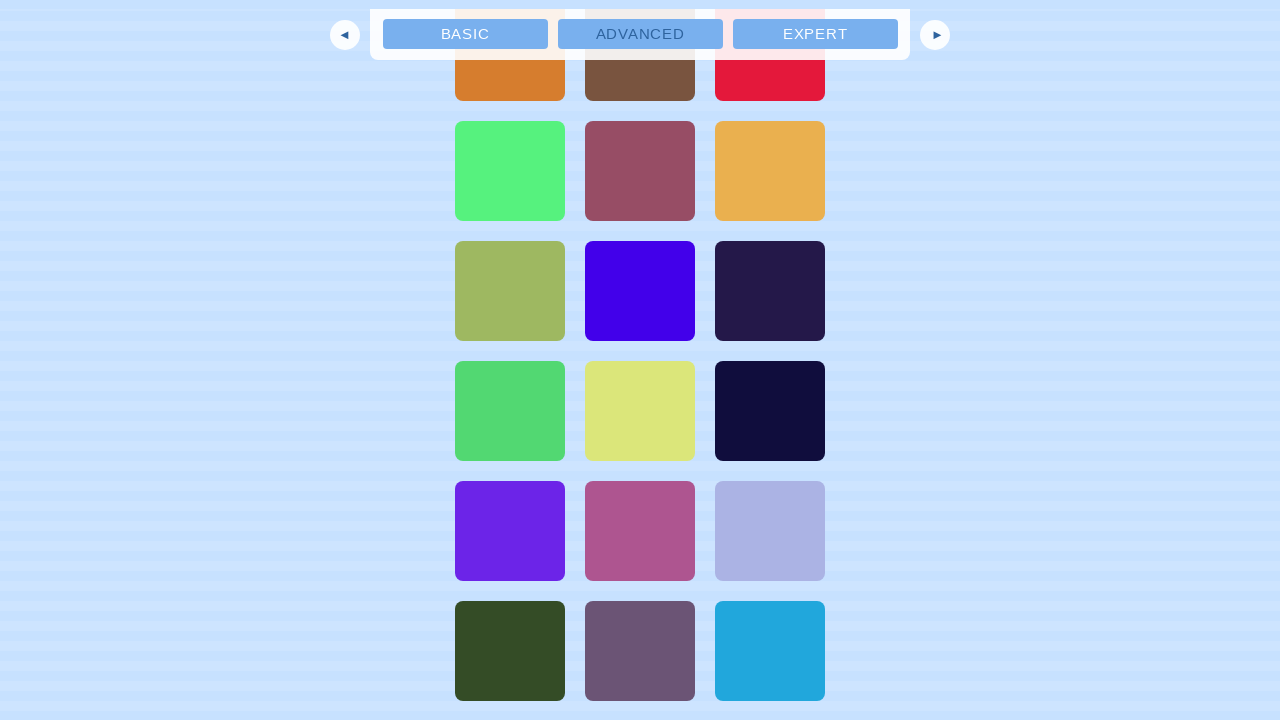

Waited 500ms for dynamic content to load after scroll
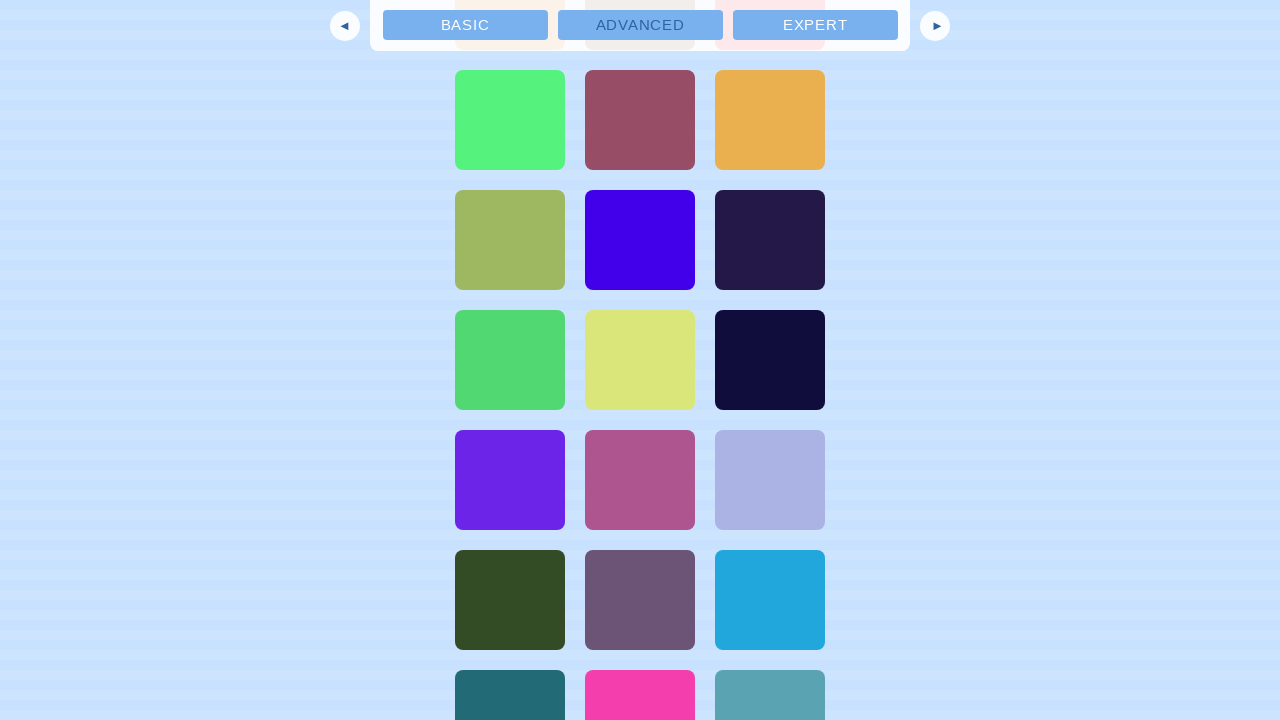

Pressed PAGE_DOWN to scroll down the infinite scrolling page
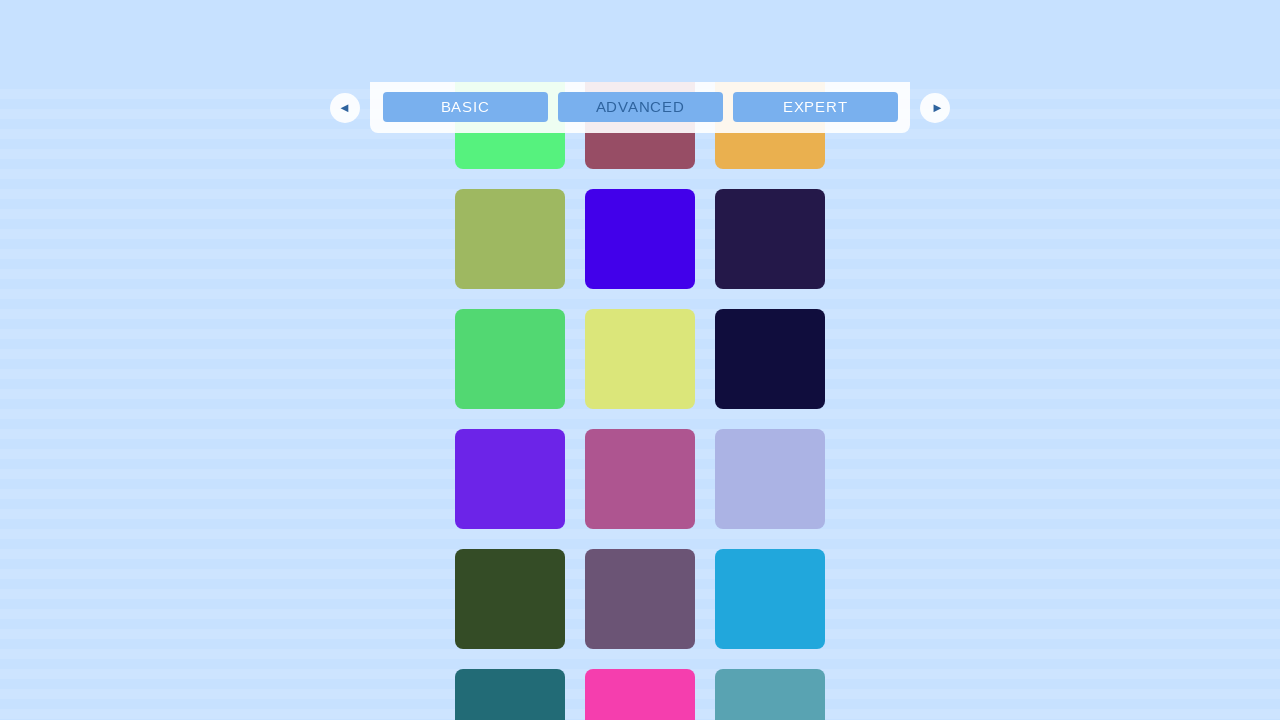

Waited 500ms for dynamic content to load after scroll
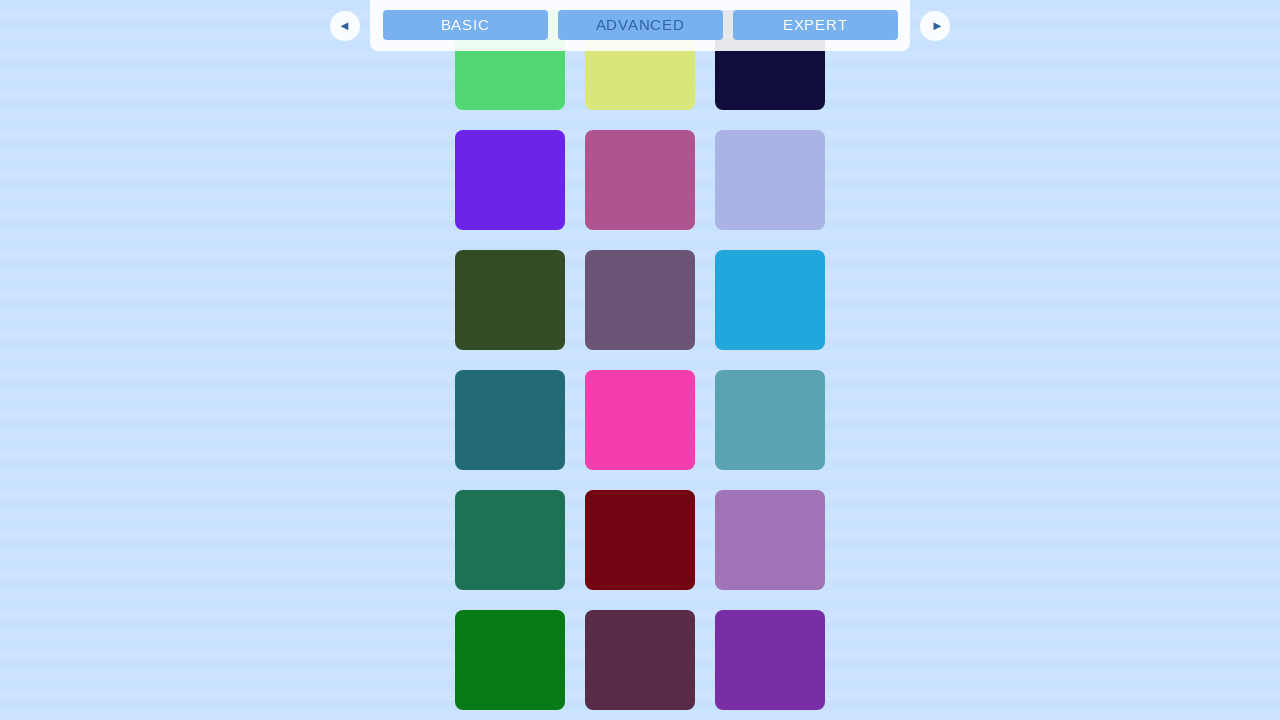

Pressed PAGE_DOWN to scroll down the infinite scrolling page
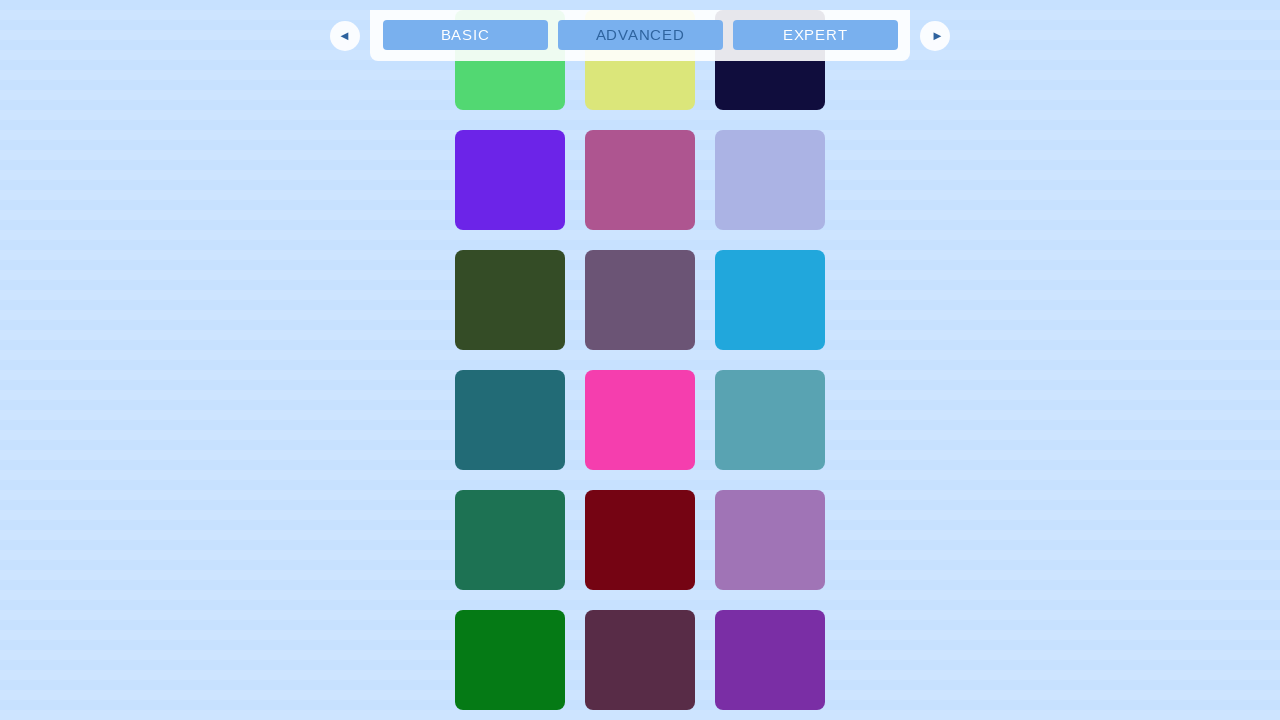

Waited 500ms for dynamic content to load after scroll
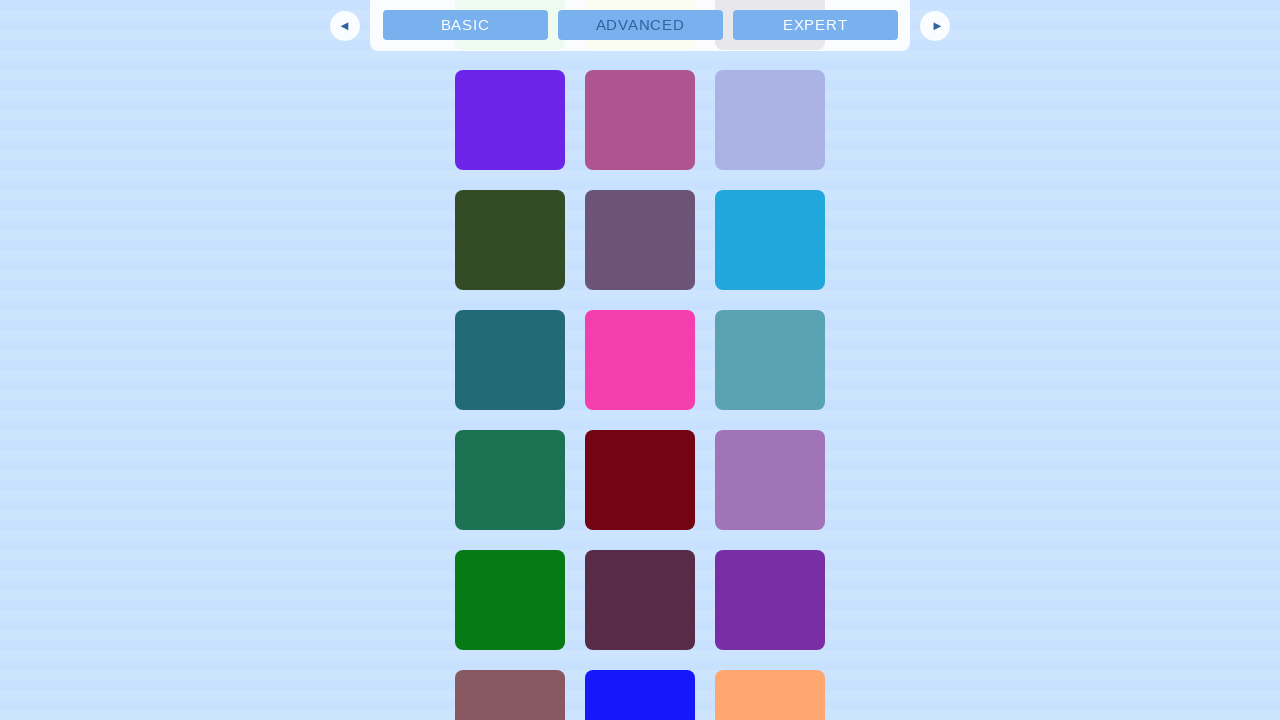

Pressed PAGE_DOWN to scroll down the infinite scrolling page
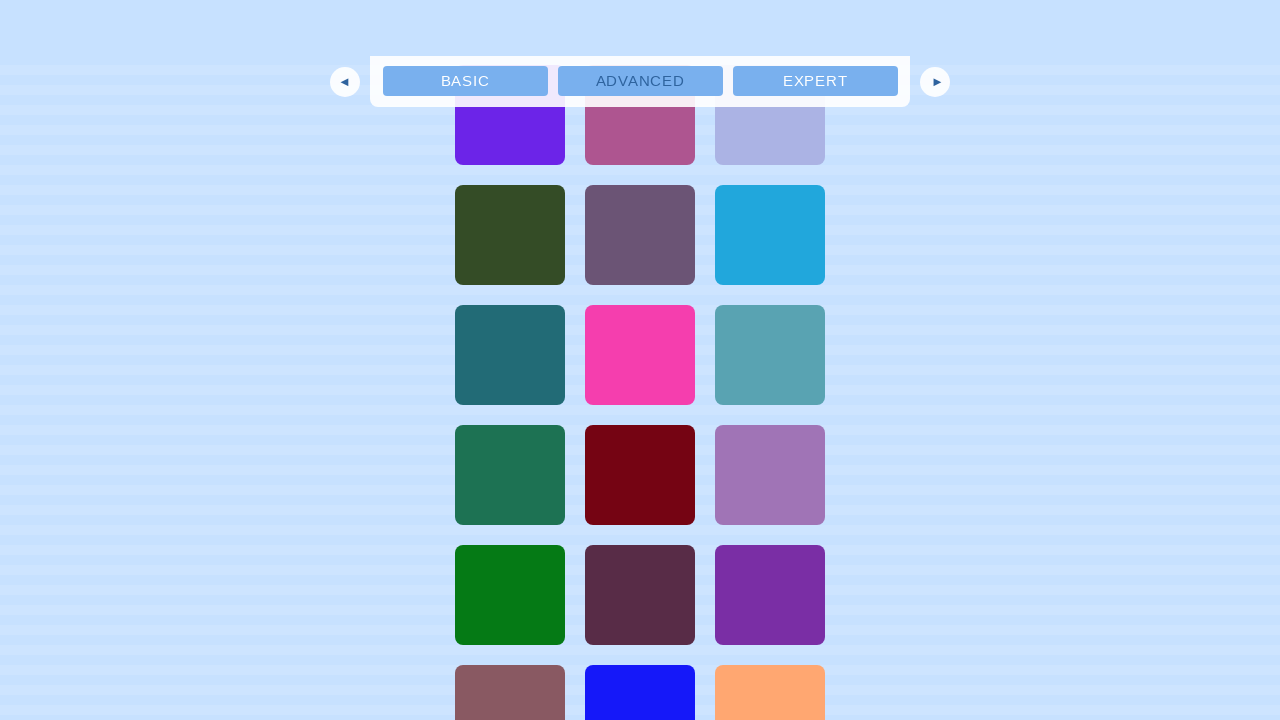

Waited 500ms for dynamic content to load after scroll
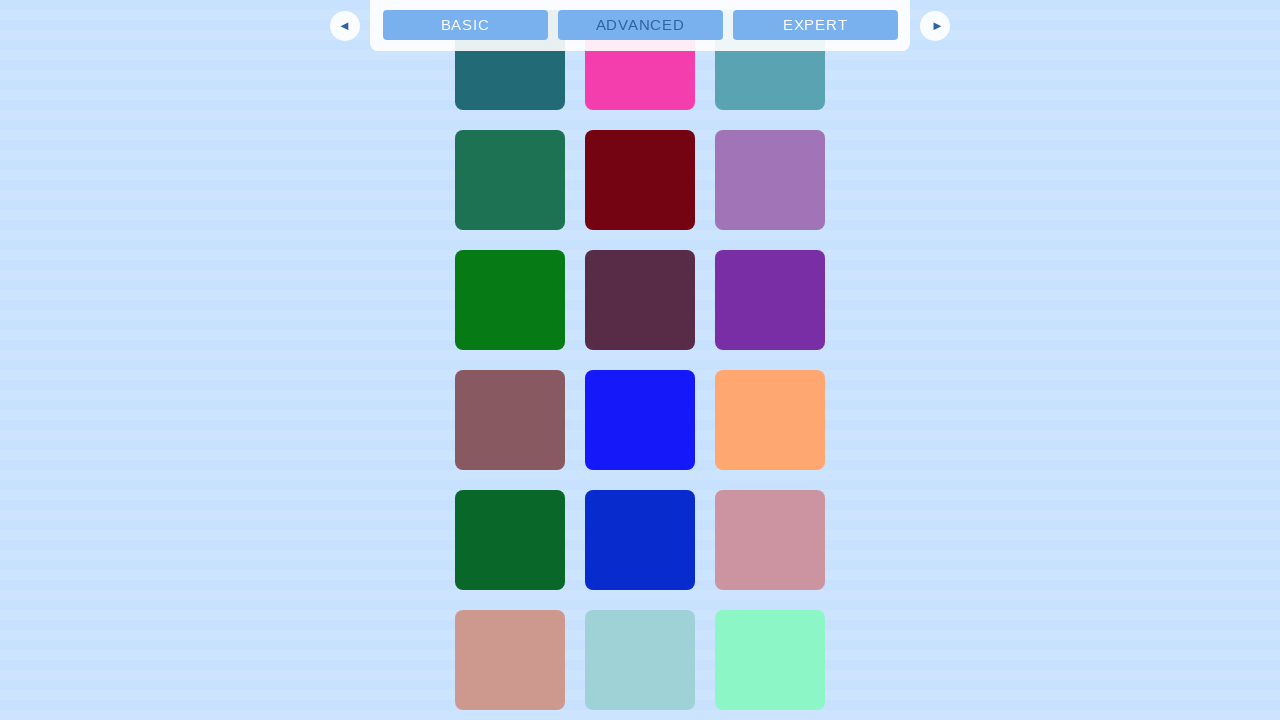

Pressed PAGE_DOWN to scroll down the infinite scrolling page
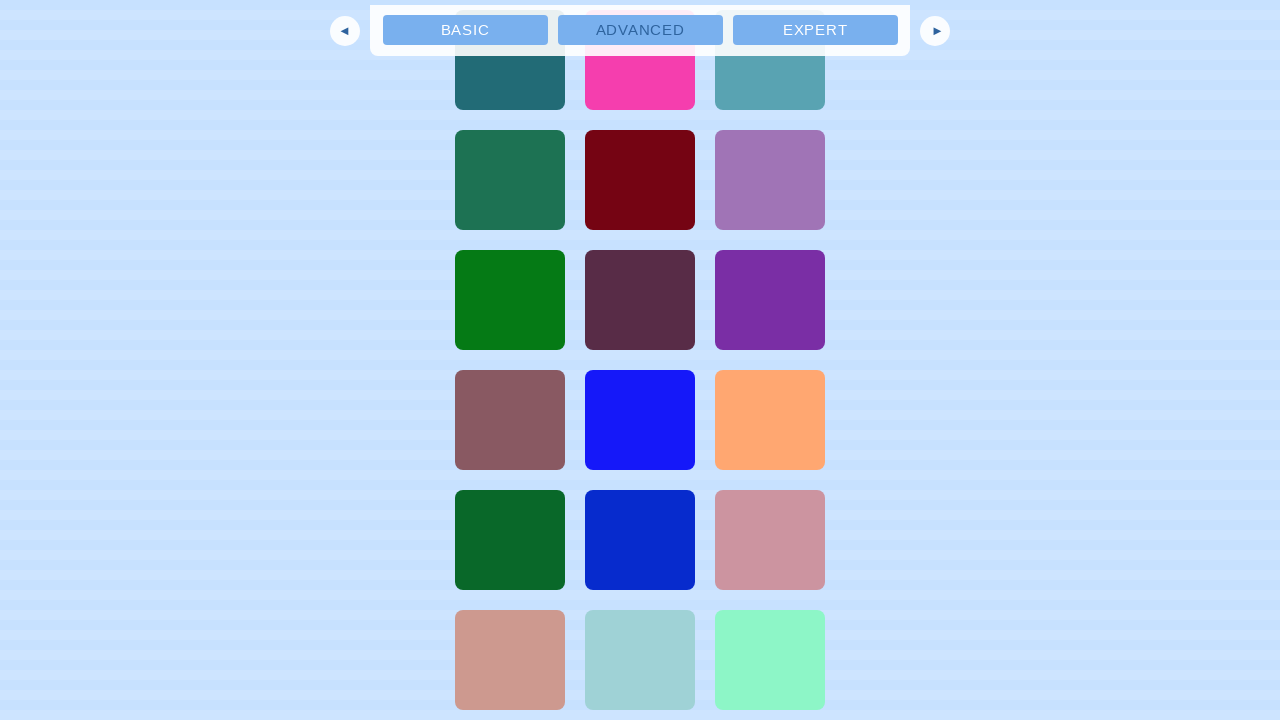

Waited 500ms for dynamic content to load after scroll
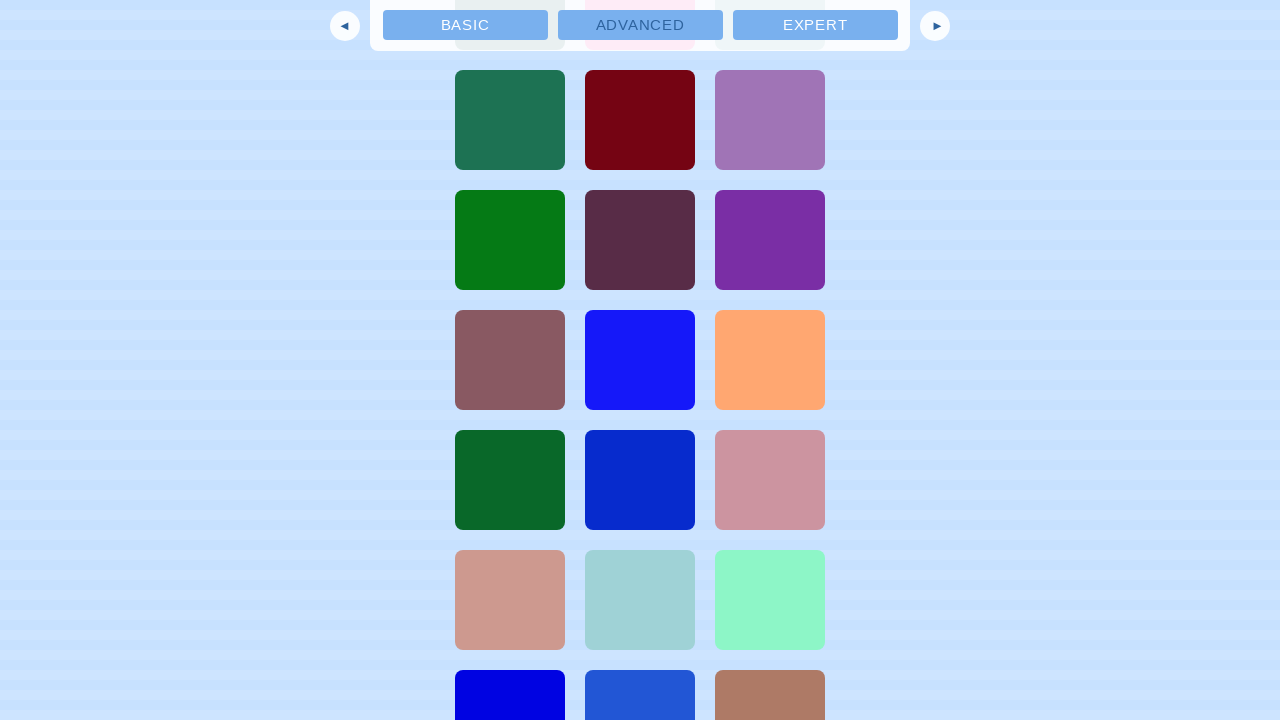

Pressed PAGE_DOWN to scroll down the infinite scrolling page
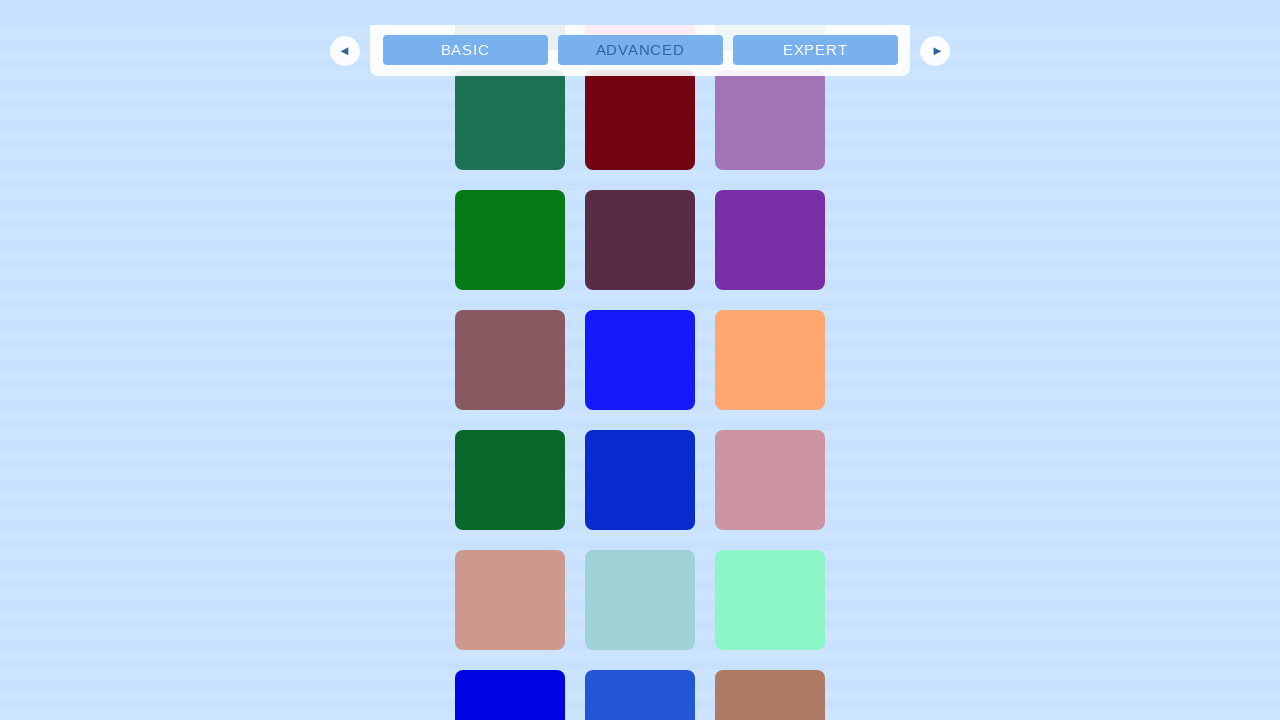

Waited 500ms for dynamic content to load after scroll
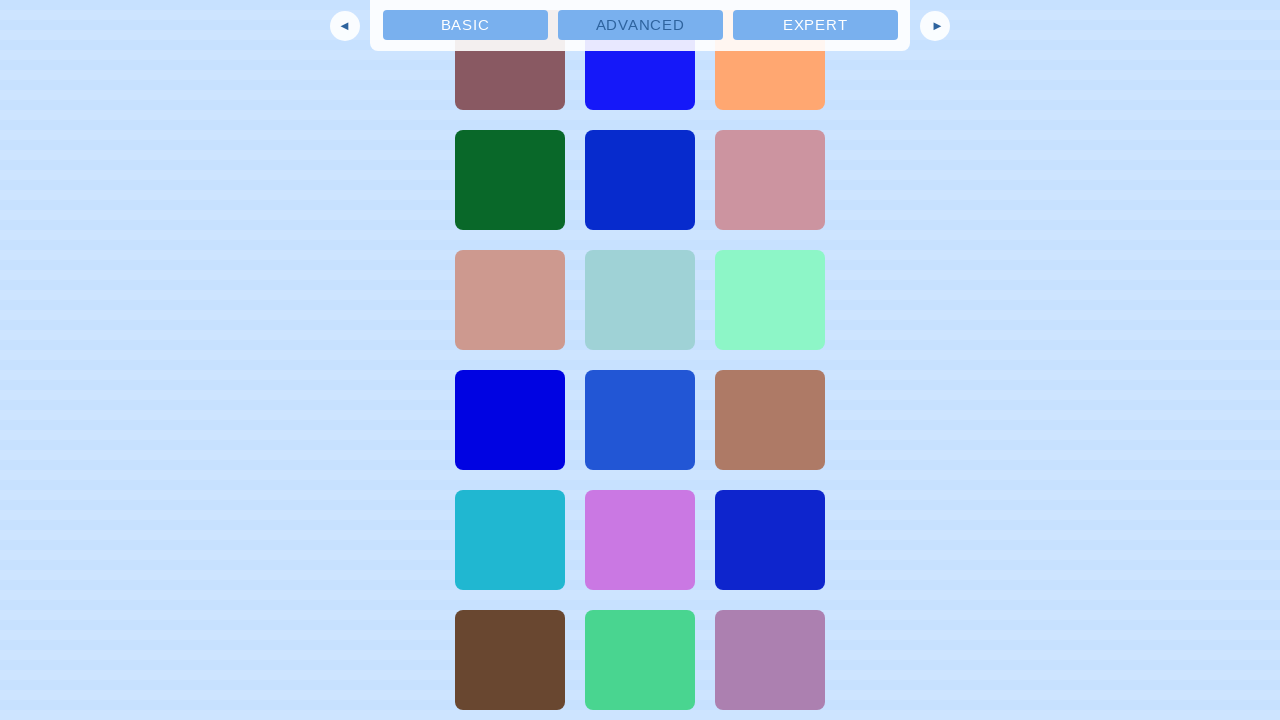

Pressed PAGE_DOWN to scroll down the infinite scrolling page
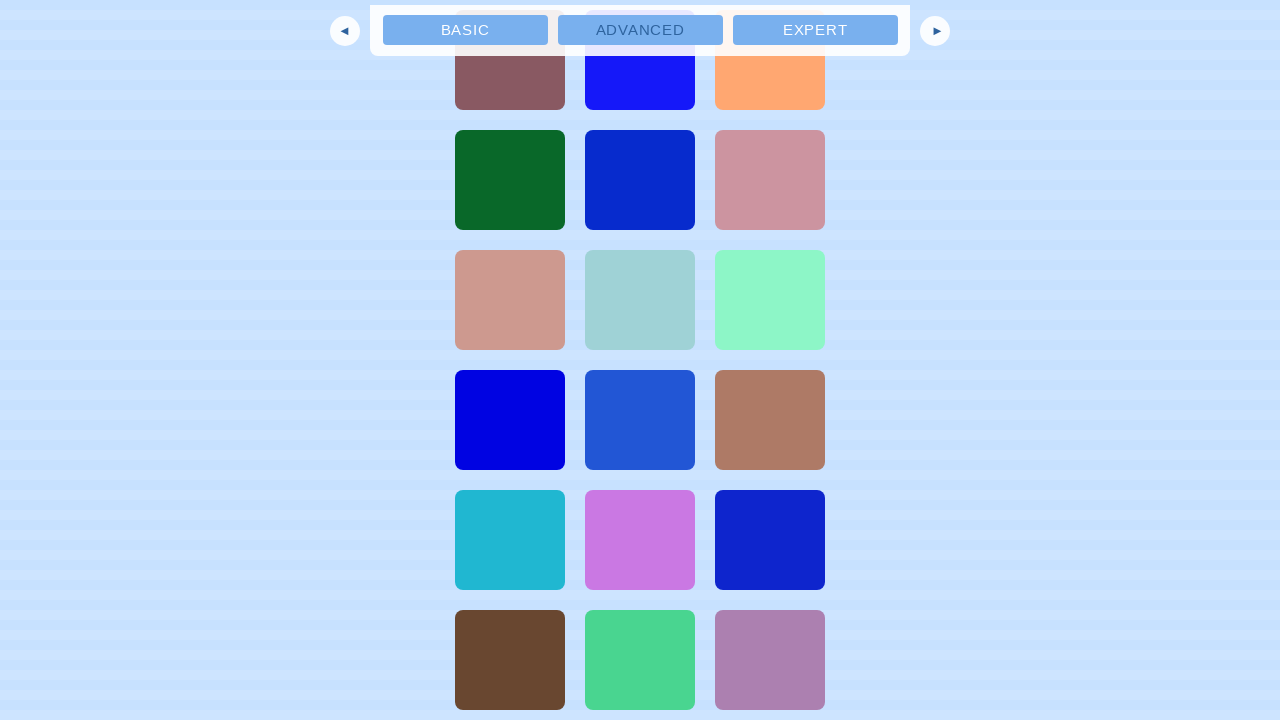

Waited 500ms for dynamic content to load after scroll
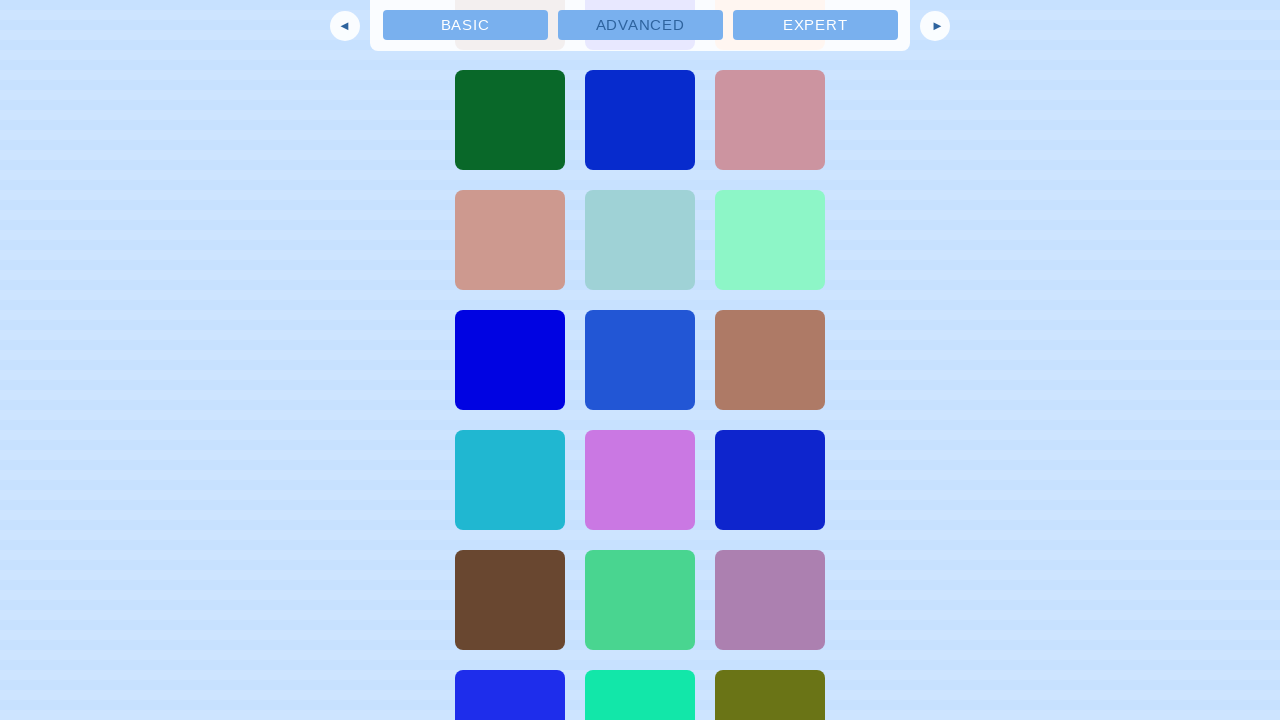

Pressed PAGE_DOWN to scroll down the infinite scrolling page
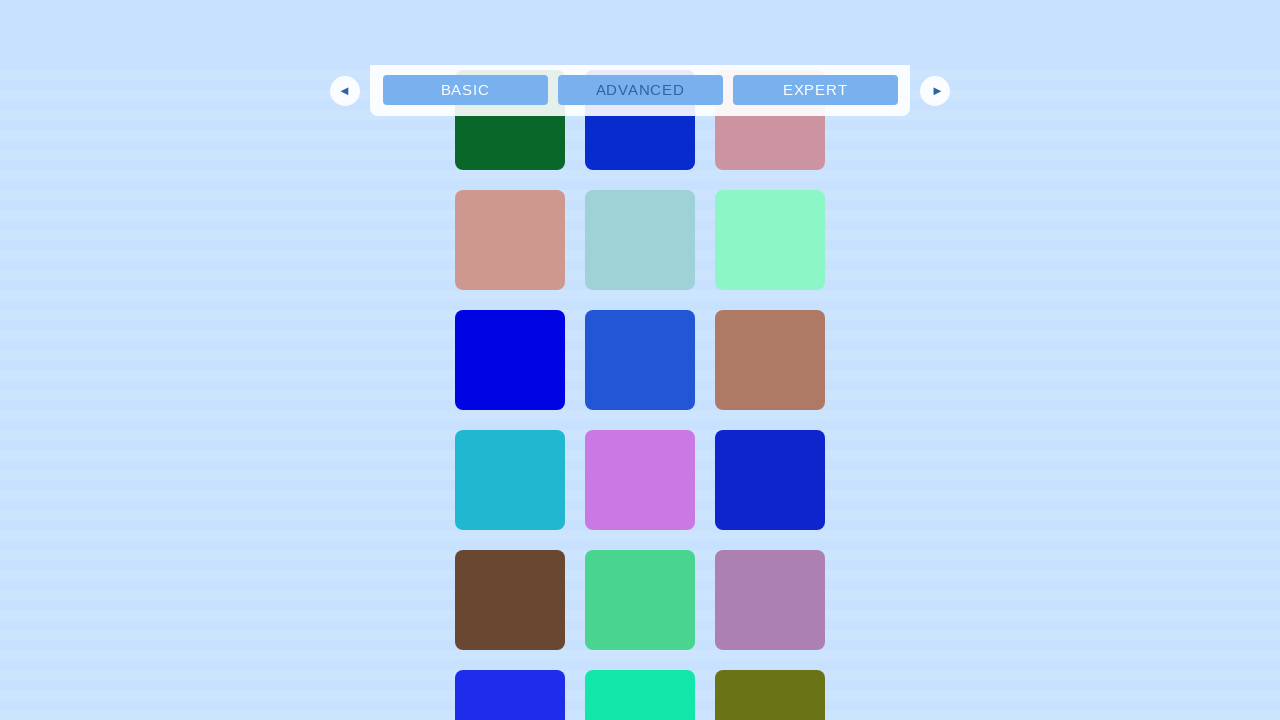

Waited 500ms for dynamic content to load after scroll
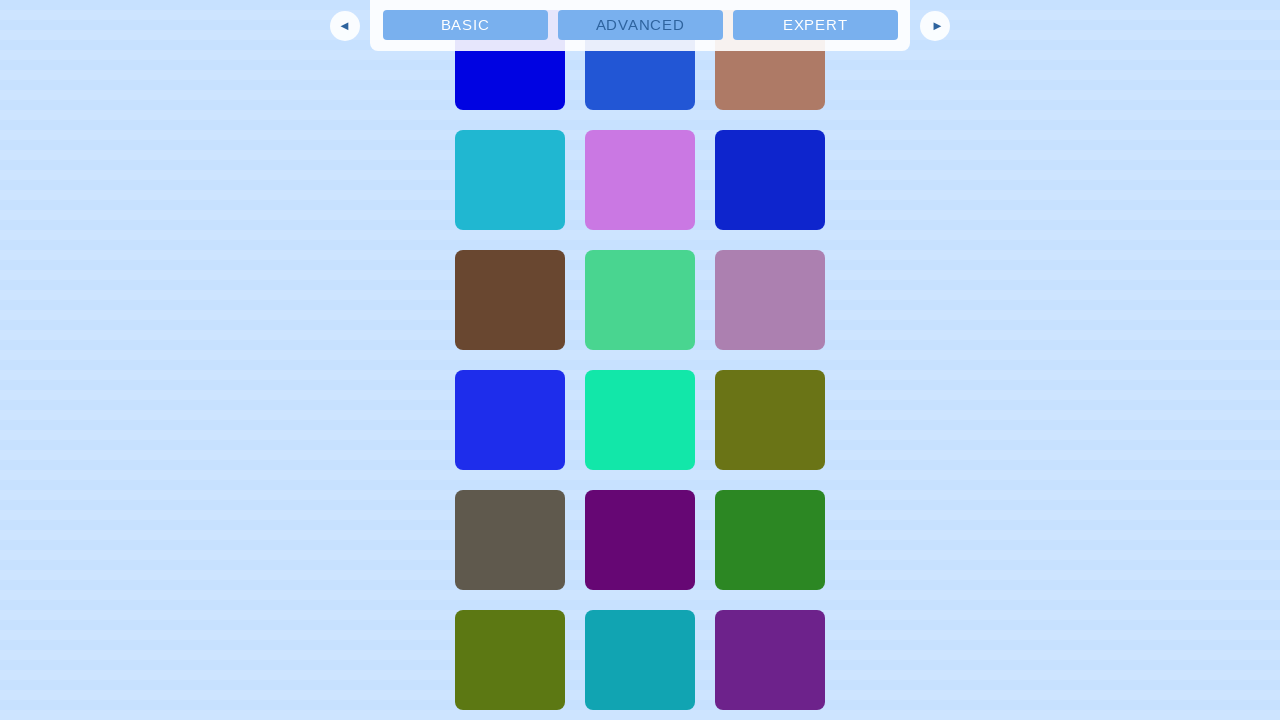

Pressed PAGE_DOWN to scroll down the infinite scrolling page
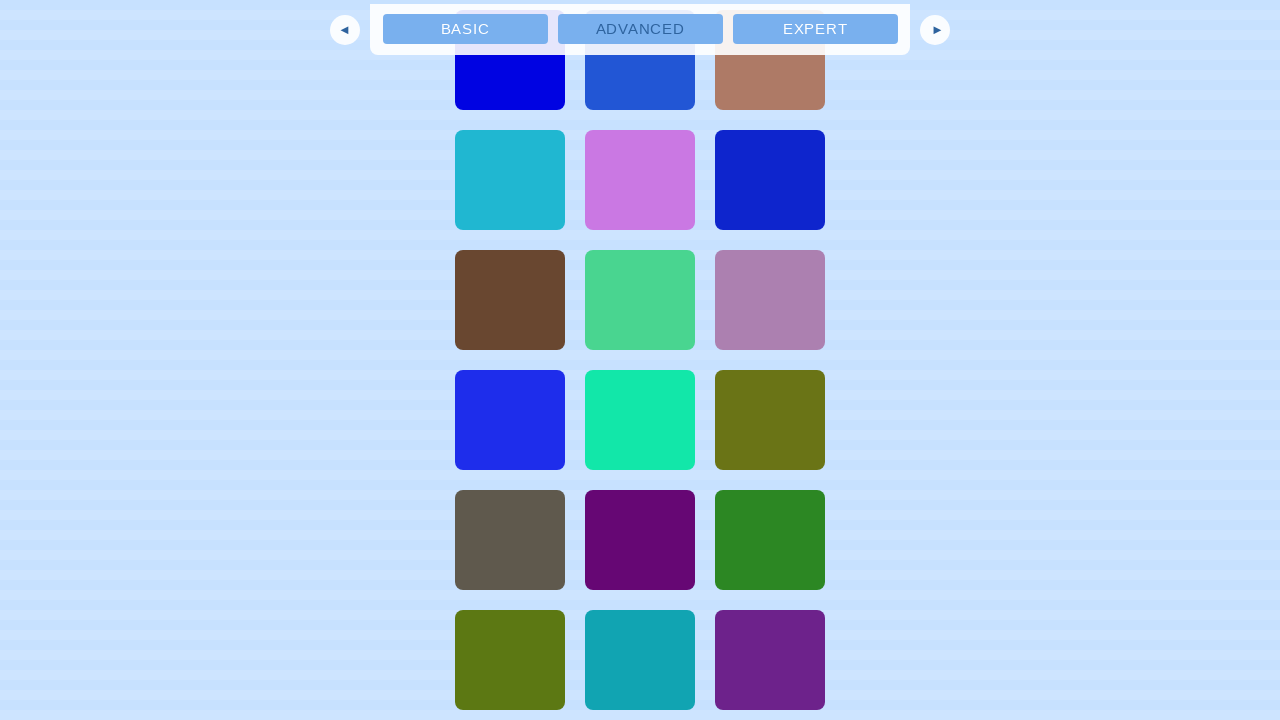

Waited 500ms for dynamic content to load after scroll
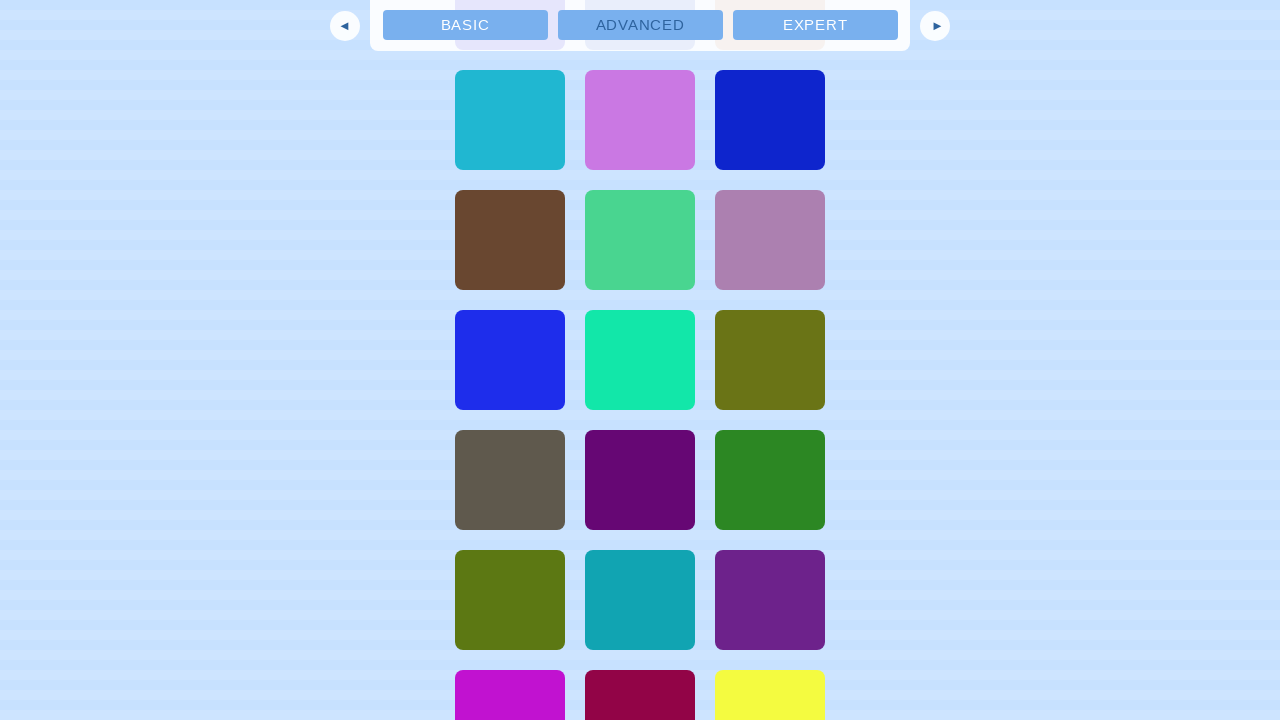

Pressed PAGE_DOWN to scroll down the infinite scrolling page
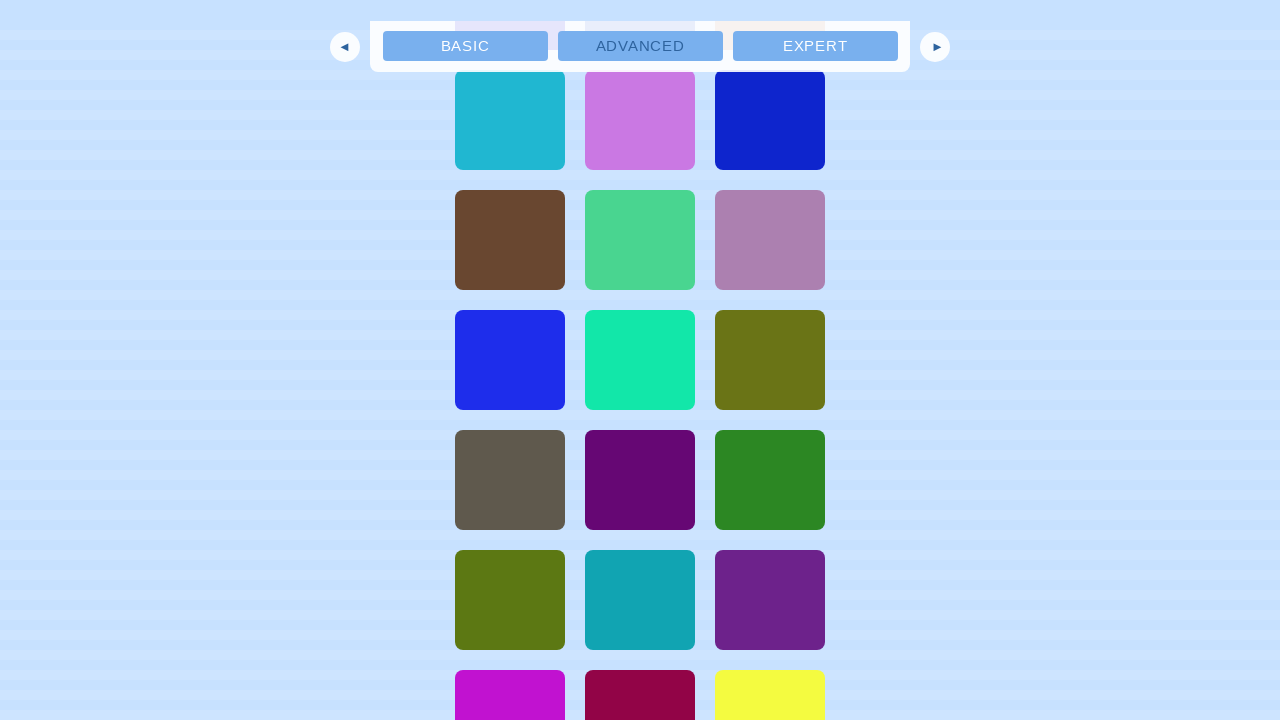

Waited 500ms for dynamic content to load after scroll
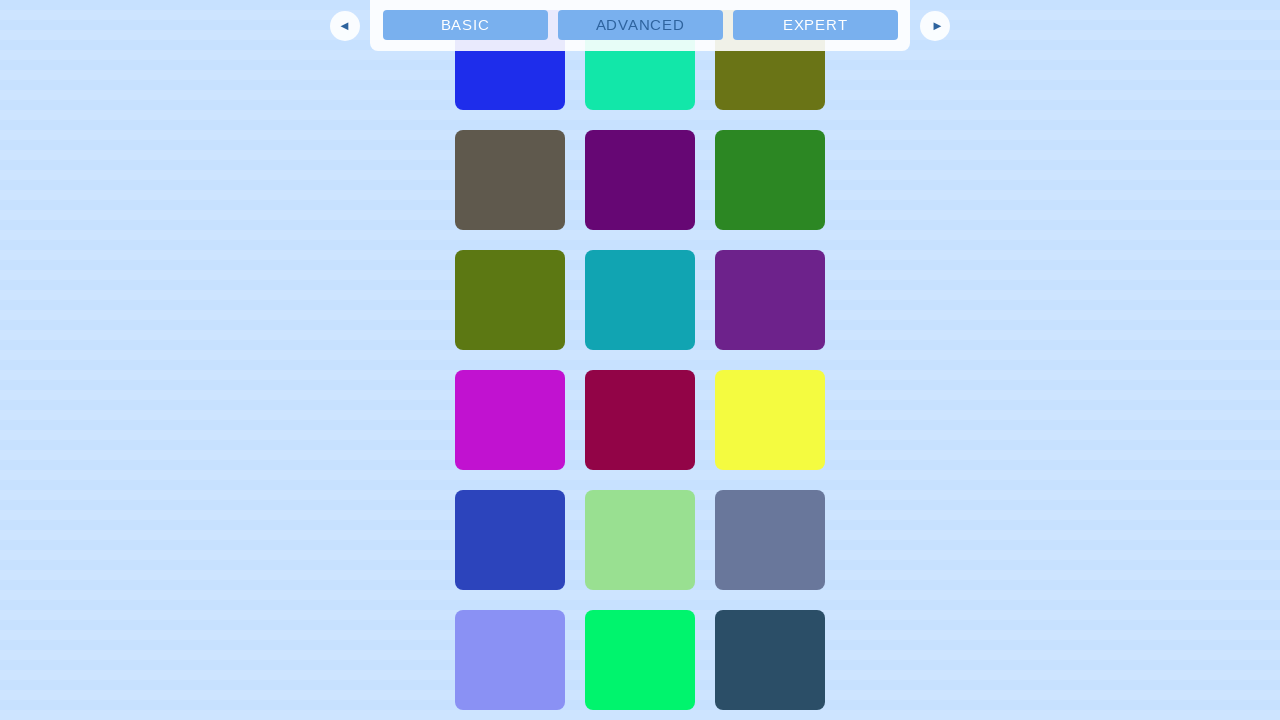

Pressed PAGE_DOWN to scroll down the infinite scrolling page
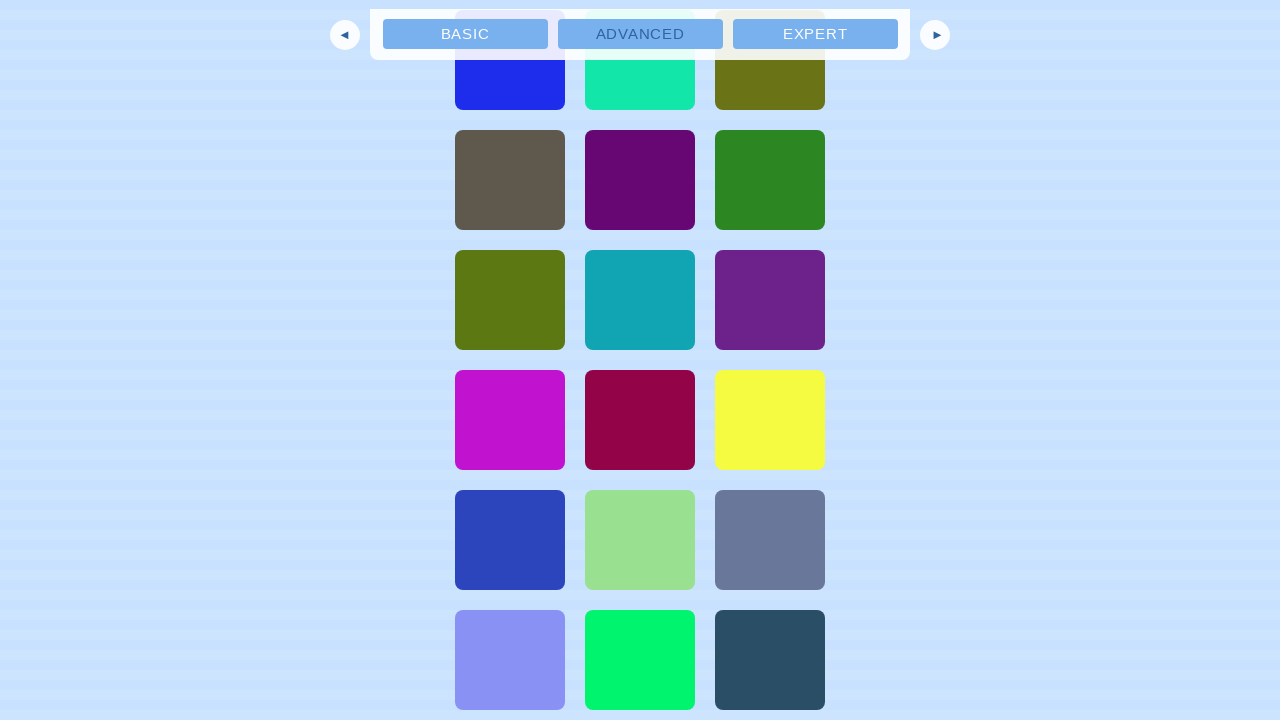

Waited 500ms for dynamic content to load after scroll
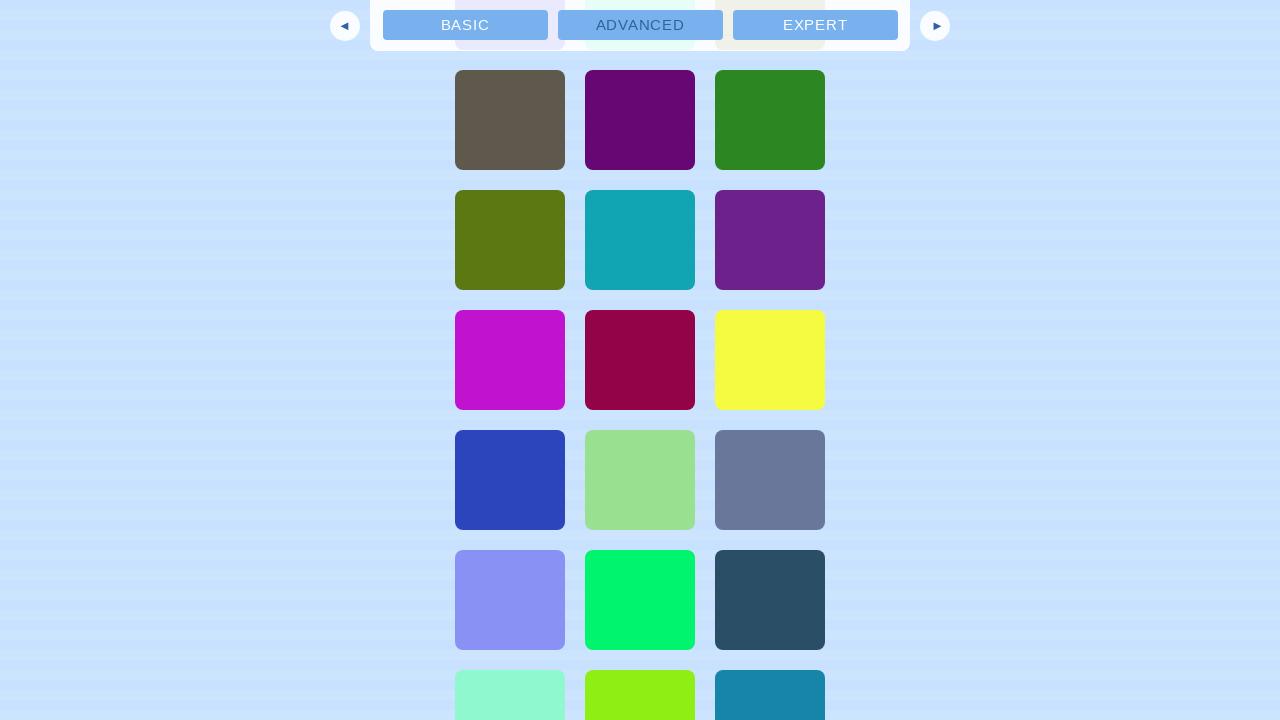

Pressed PAGE_DOWN to scroll down the infinite scrolling page
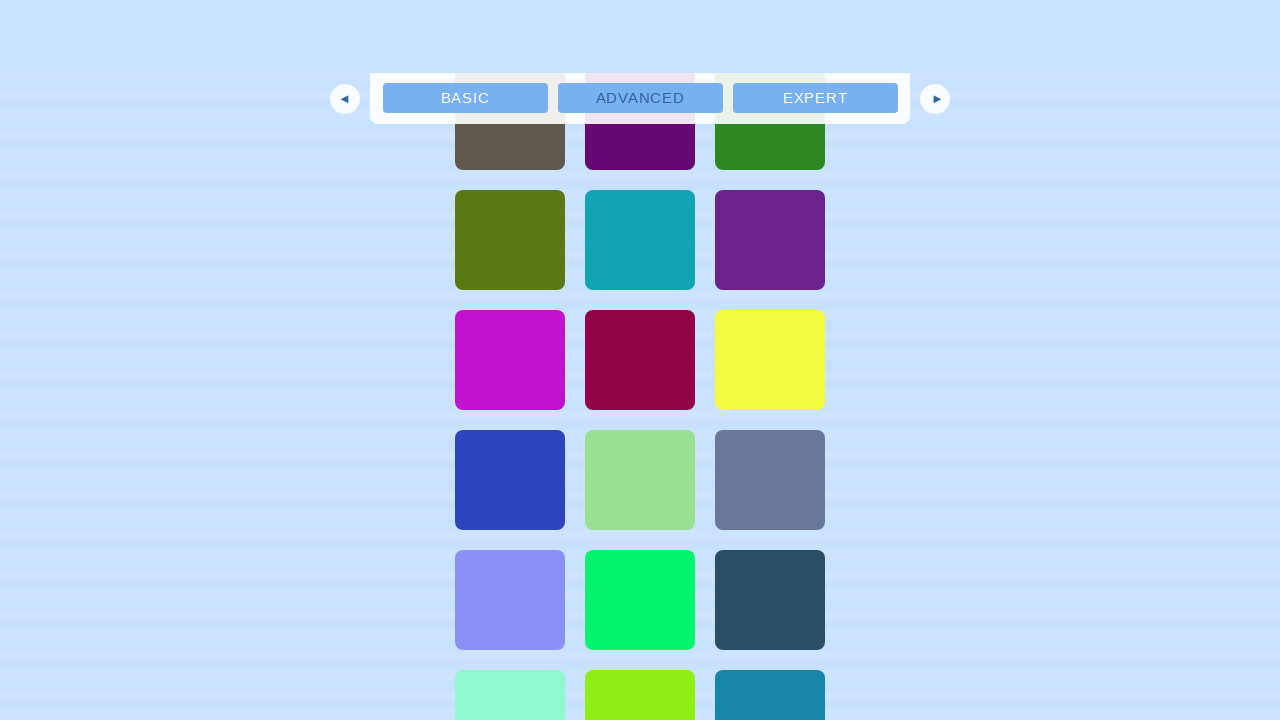

Waited 500ms for dynamic content to load after scroll
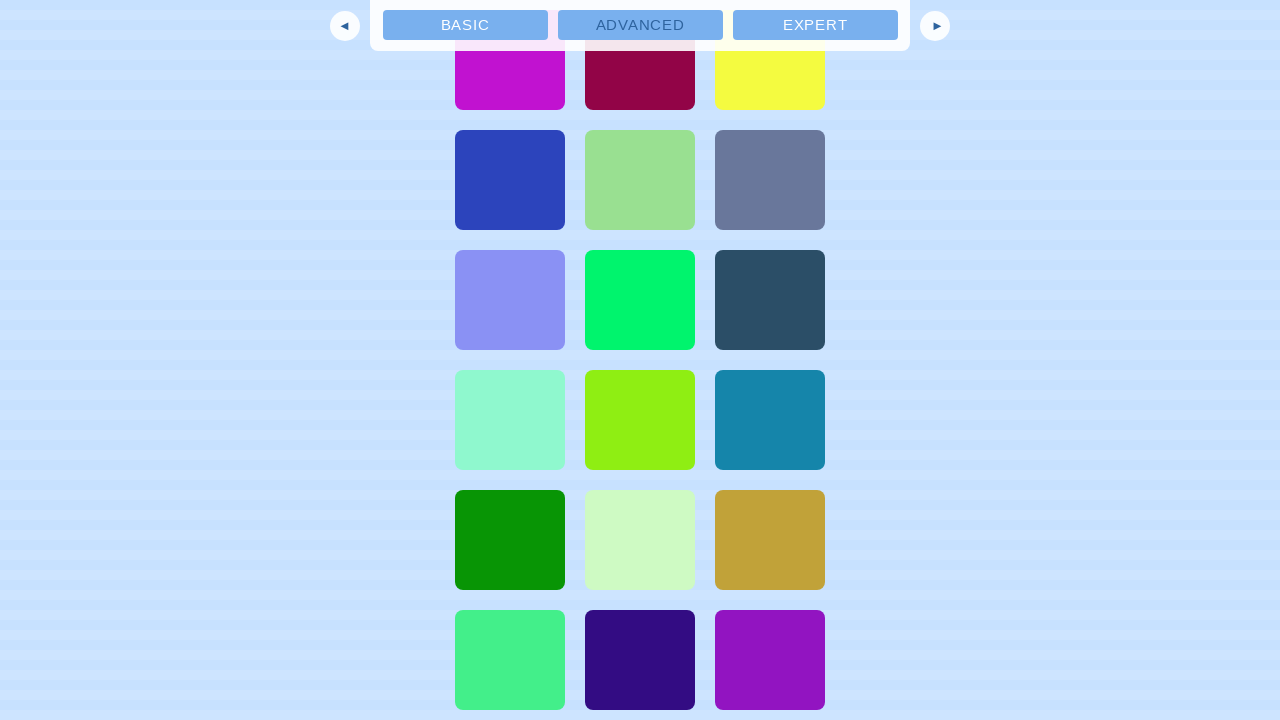

Pressed PAGE_DOWN to scroll down the infinite scrolling page
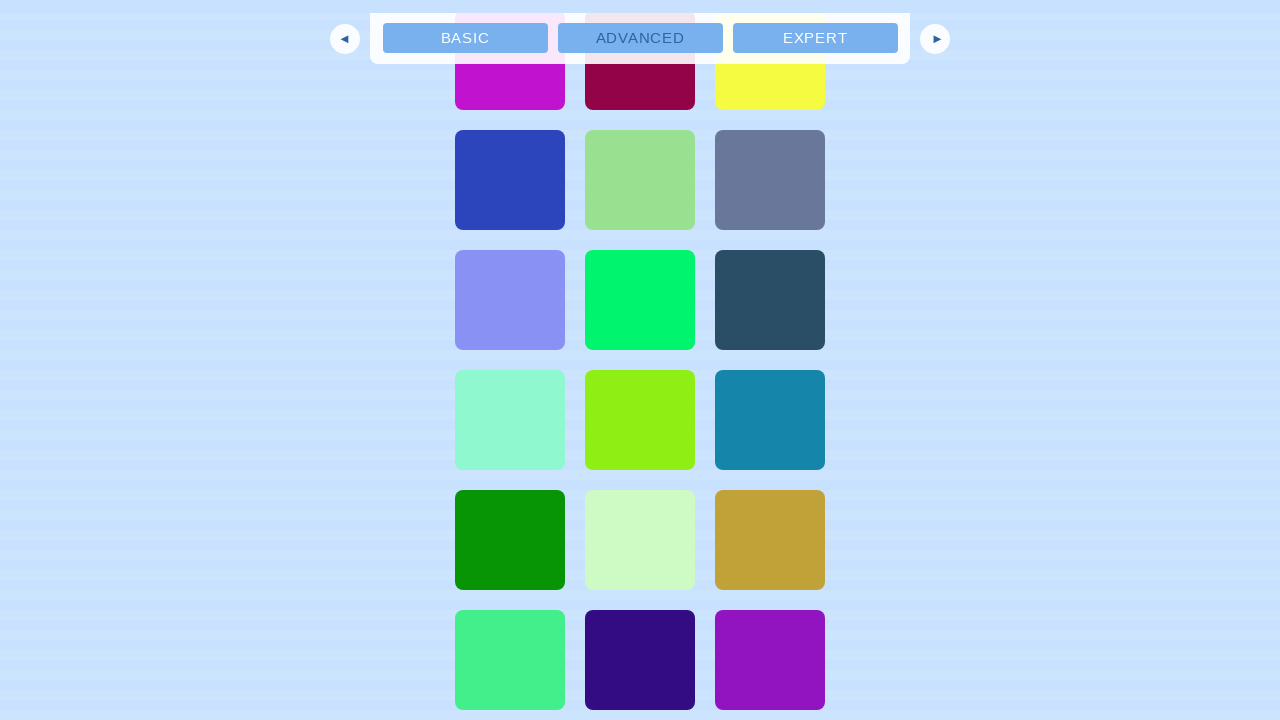

Waited 500ms for dynamic content to load after scroll
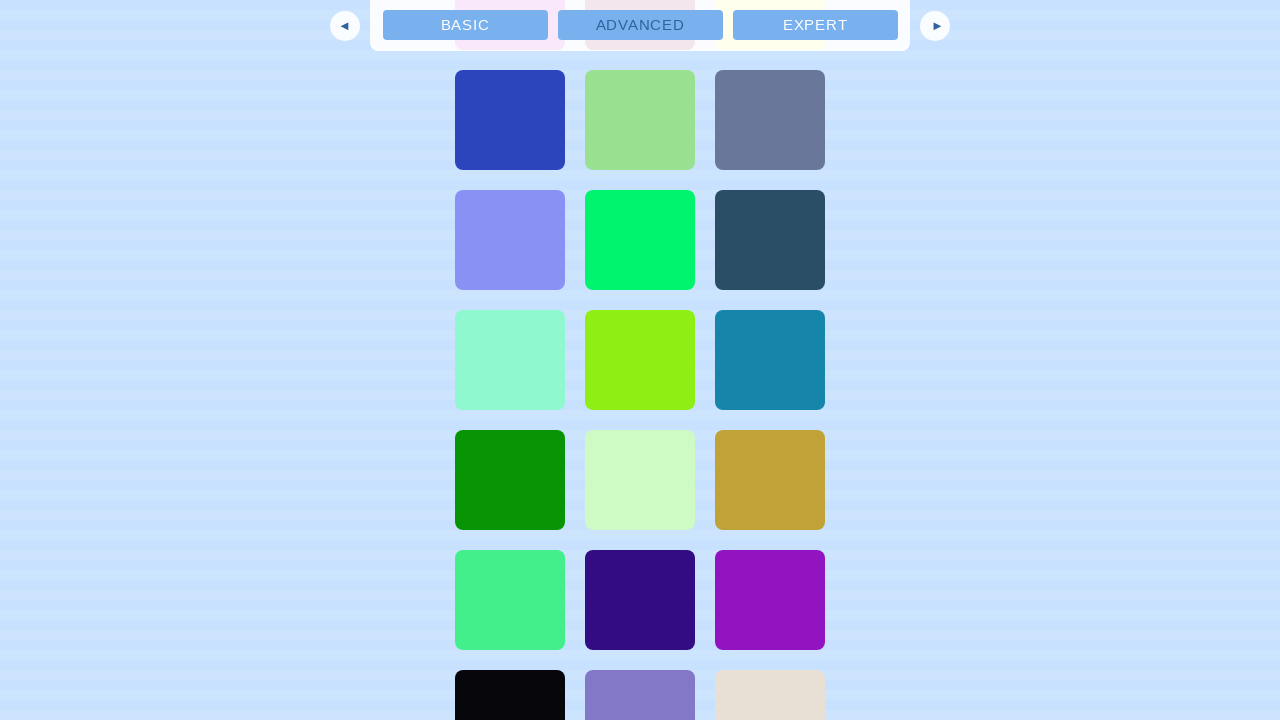

Pressed PAGE_DOWN to scroll down the infinite scrolling page
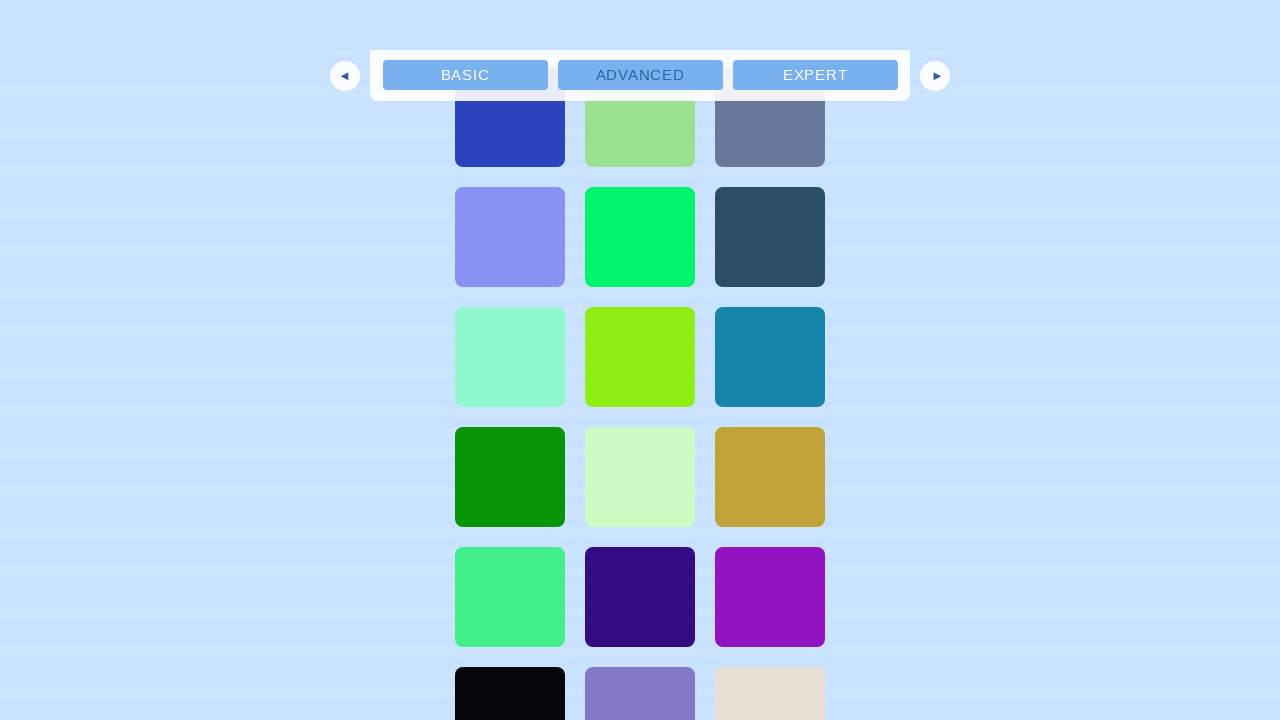

Waited 500ms for dynamic content to load after scroll
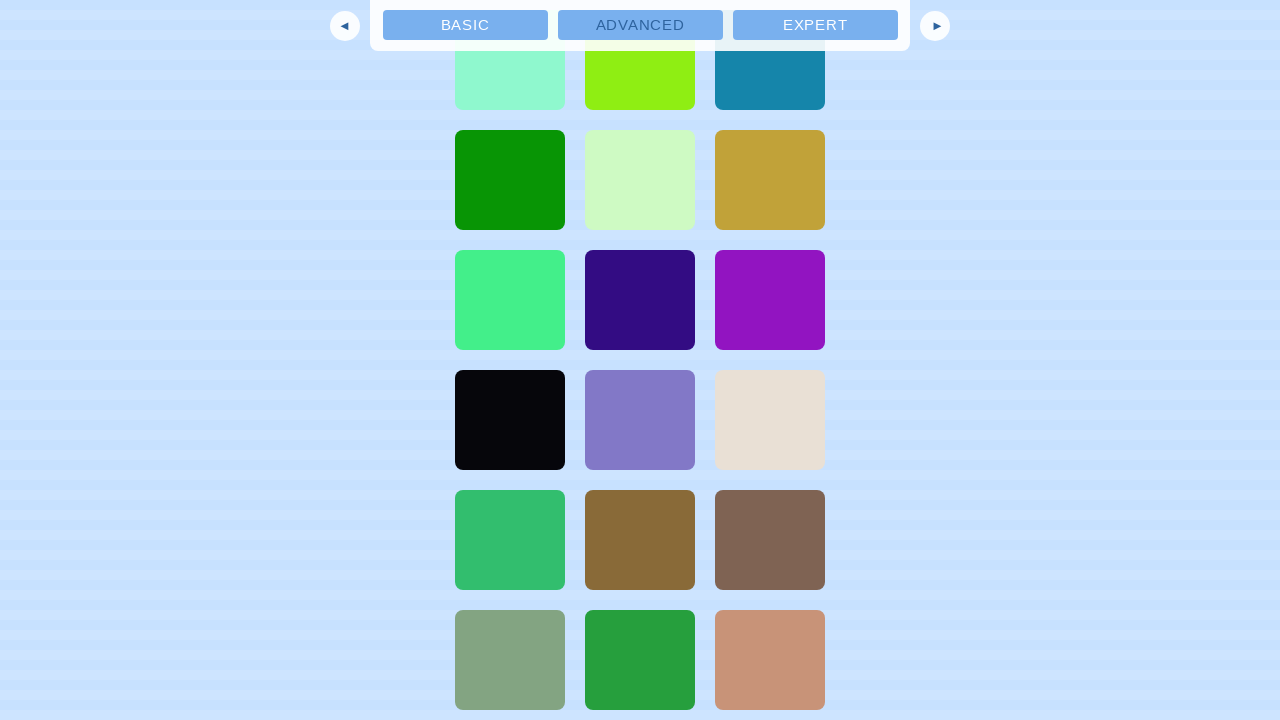

Pressed PAGE_DOWN to scroll down the infinite scrolling page
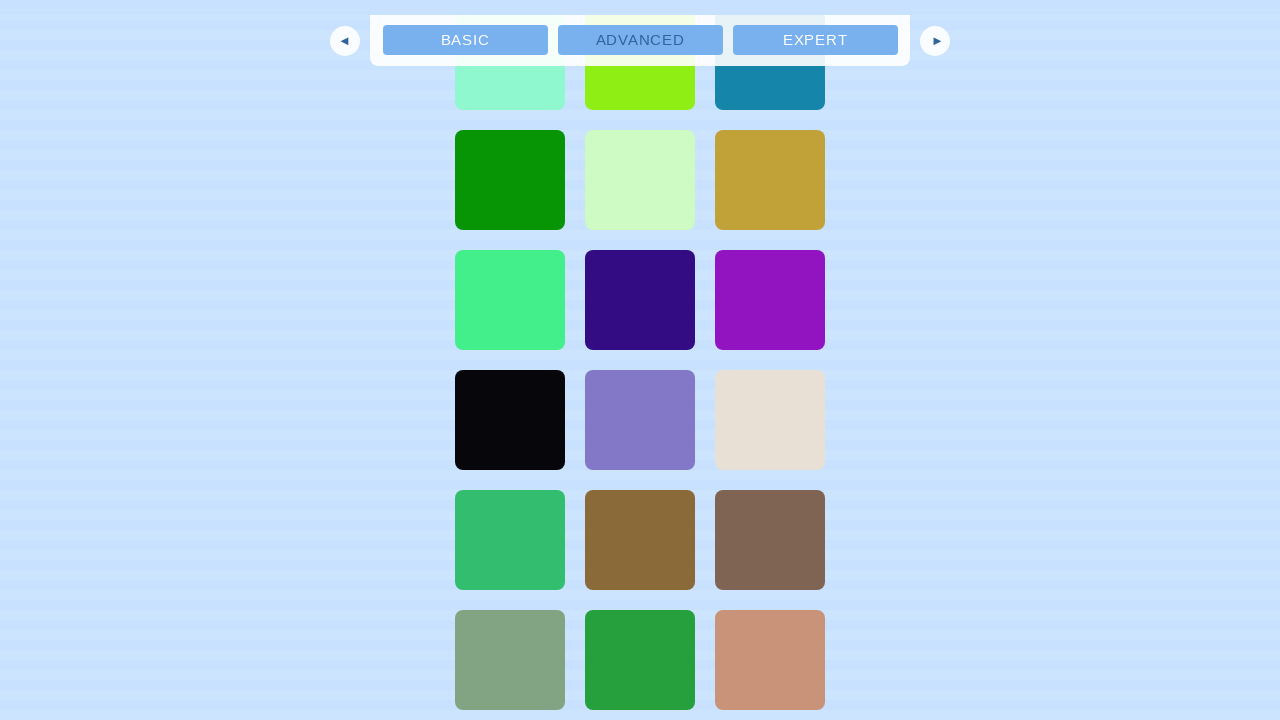

Waited 500ms for dynamic content to load after scroll
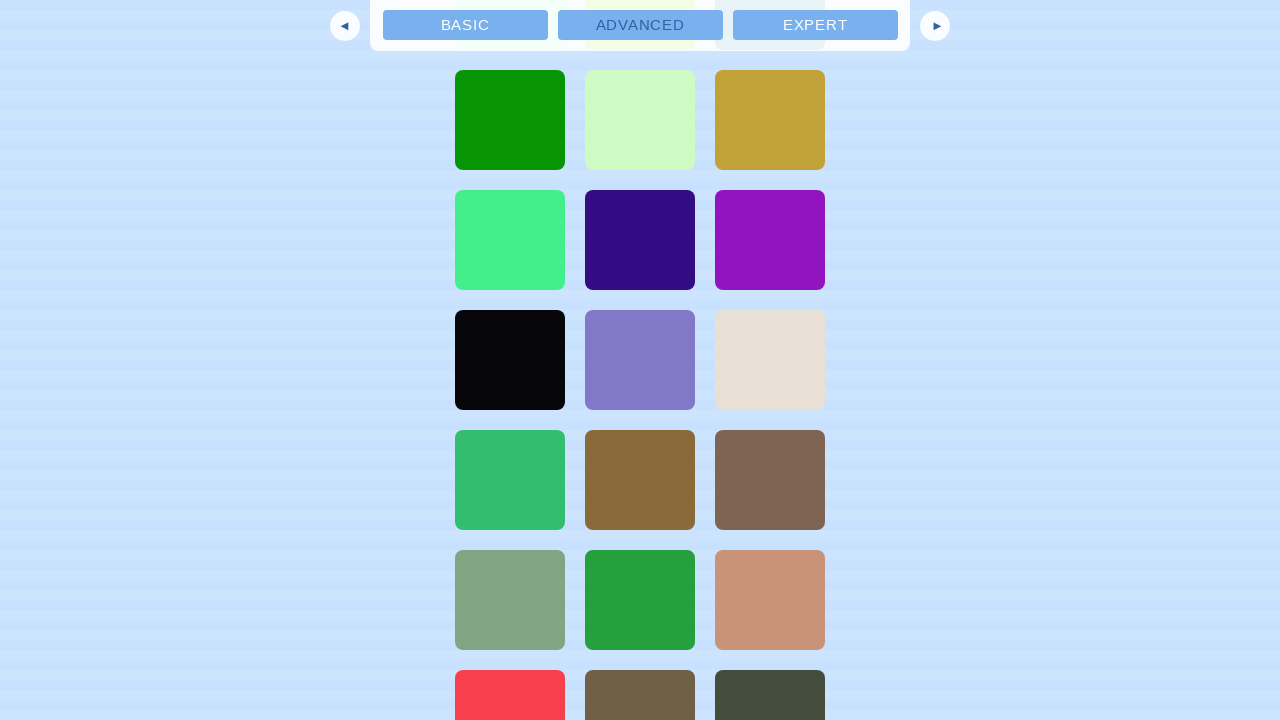

Pressed PAGE_DOWN to scroll down the infinite scrolling page
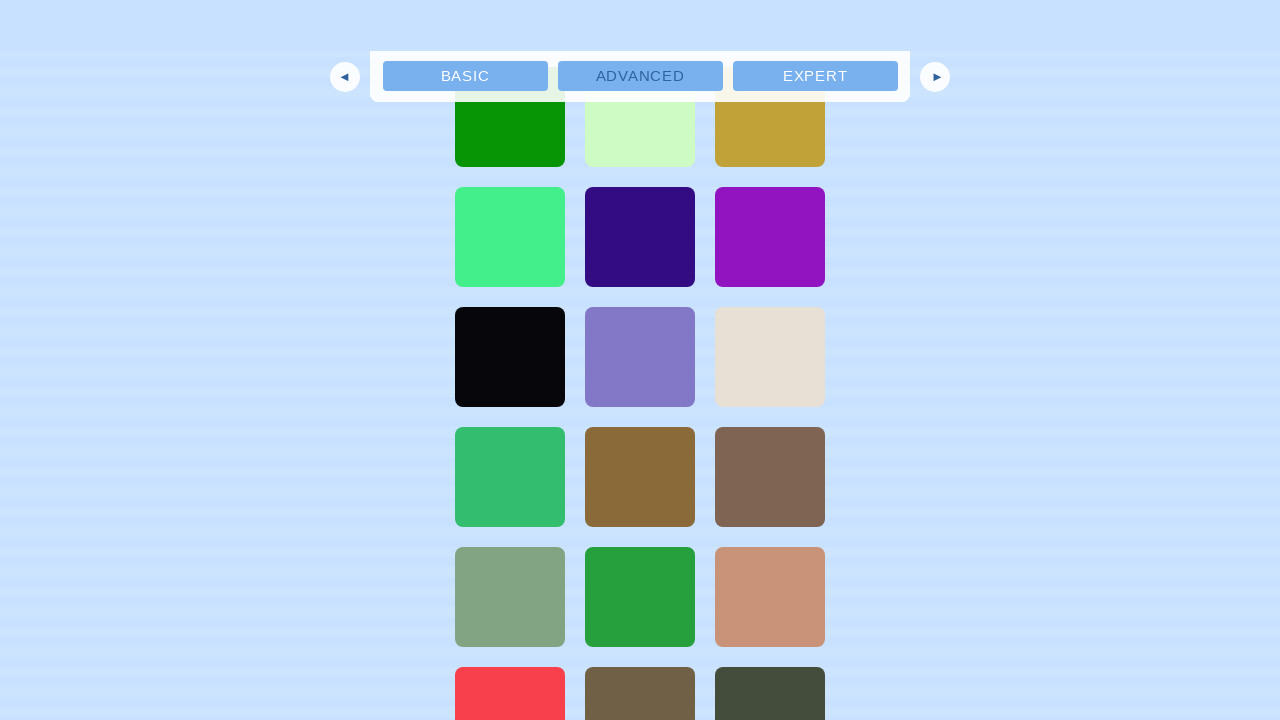

Waited 500ms for dynamic content to load after scroll
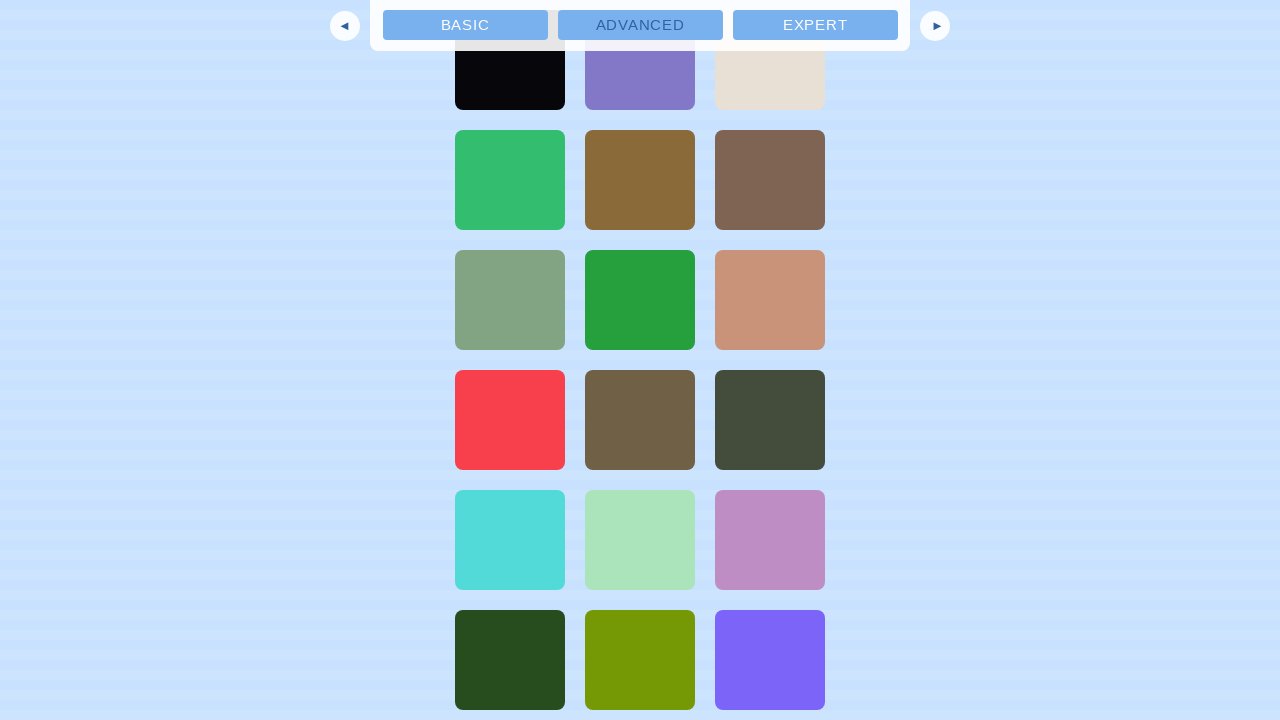

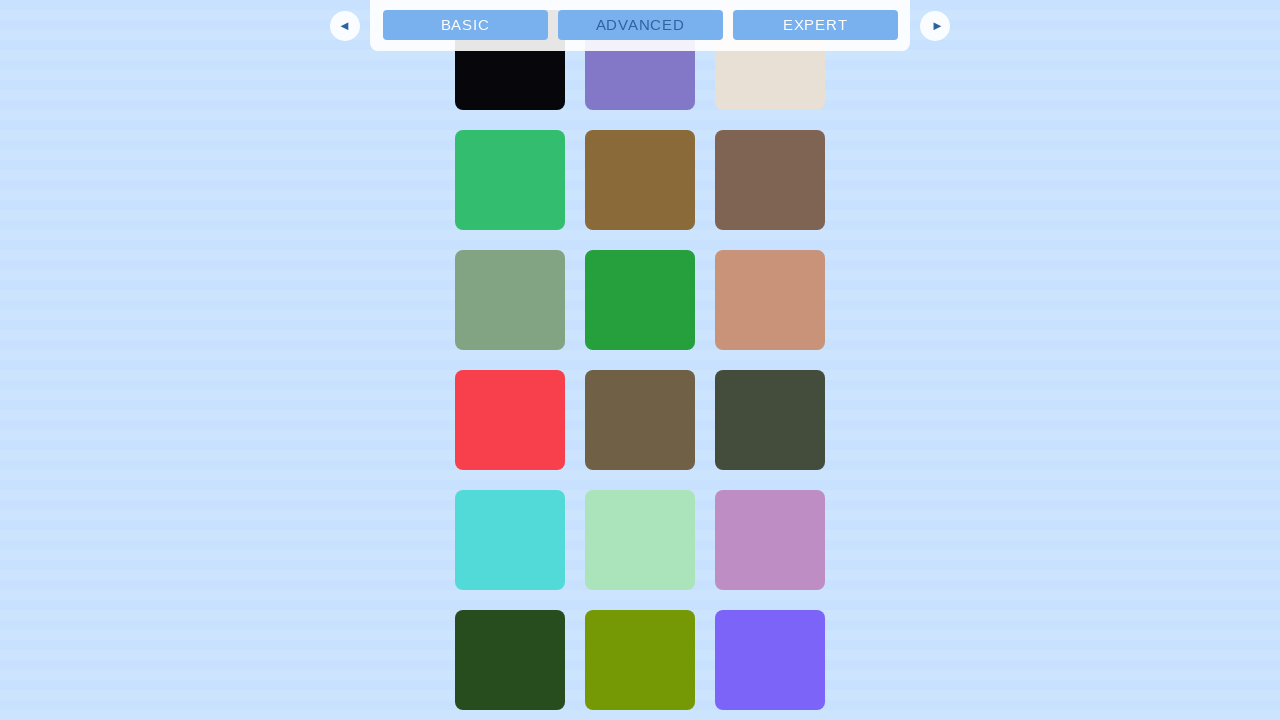